Tests the email submission form by entering 10 different name and email pairs, submitting the form each time, and verifying the success message displays correctly.

Starting URL: https://ultimateqa.com/simple-html-elements-for-automation/

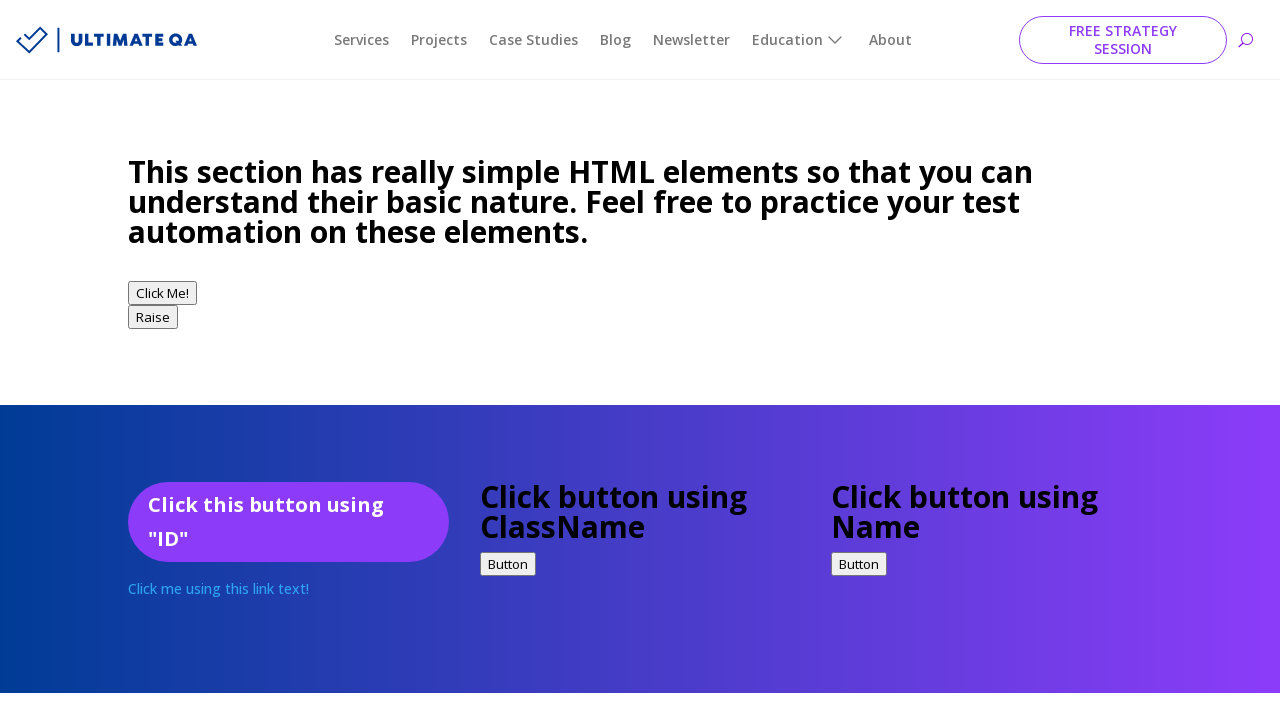

Scrolled to 'Email me!' section
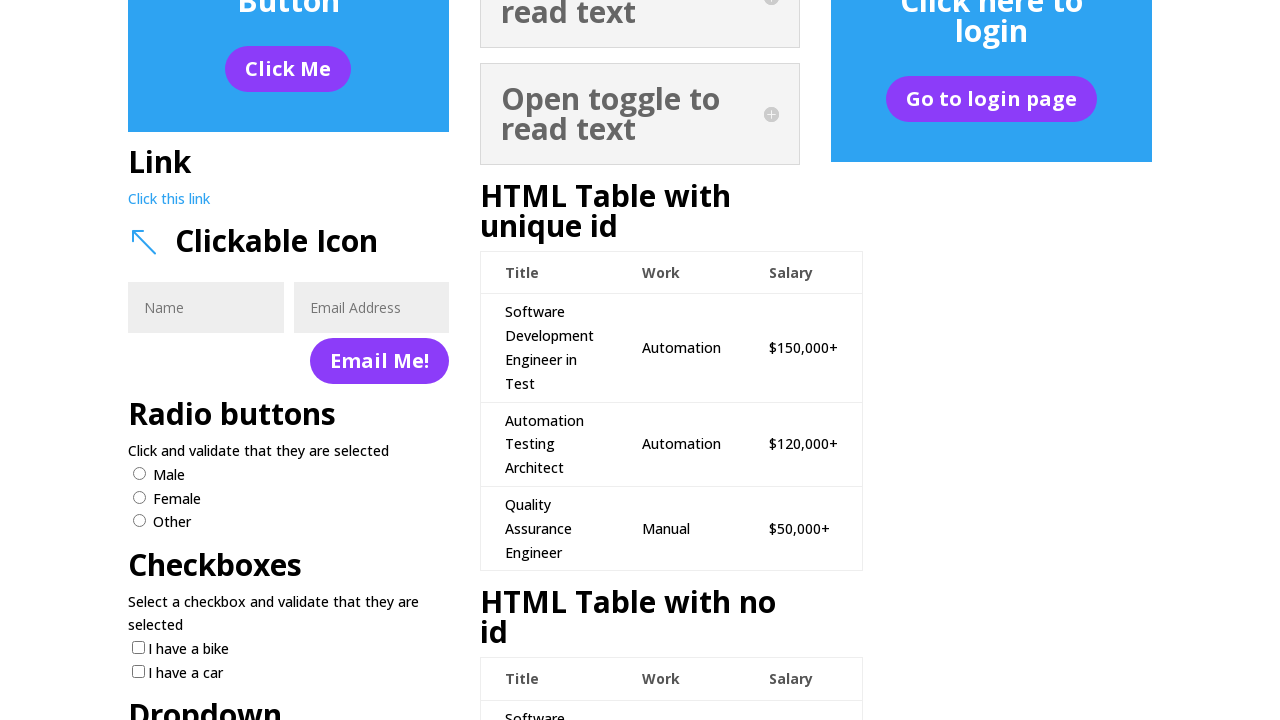

Filled name field with 'John Smith' on input[name='et_pb_contact_name_0']
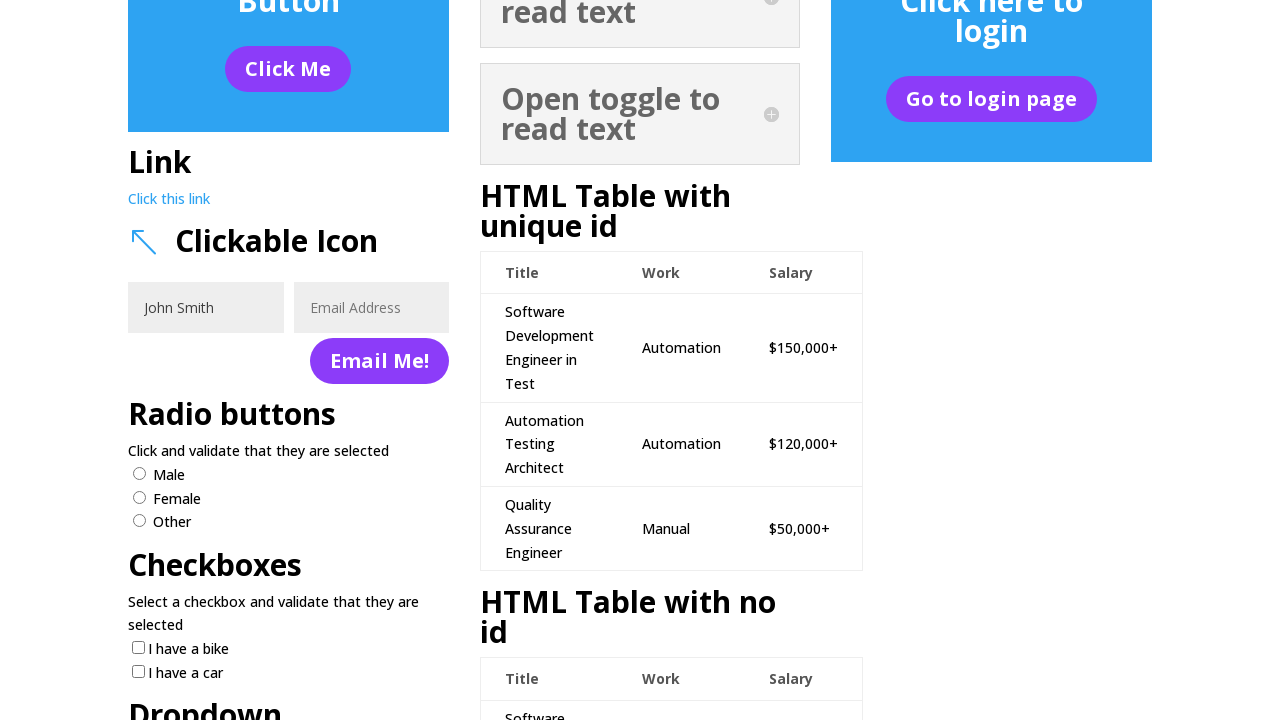

Filled email field with 'john.smith@example.com' on input[name='et_pb_contact_email_0']
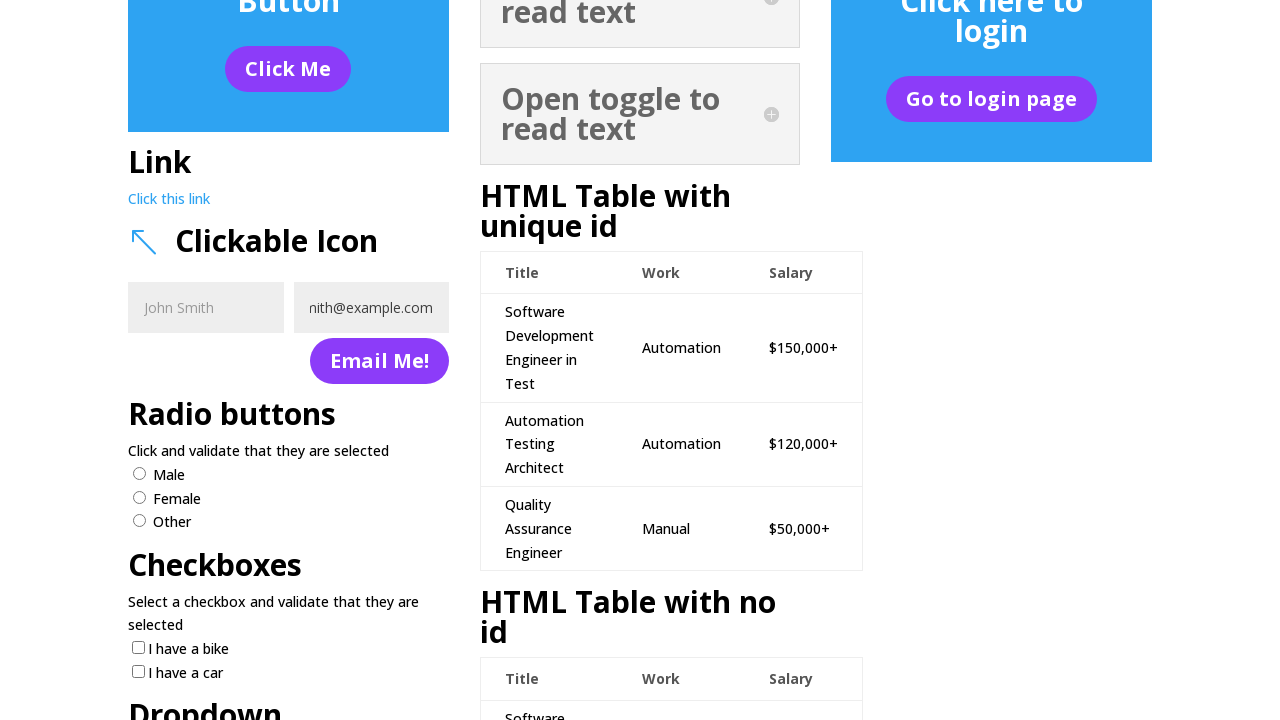

Clicked submit button to submit form at (379, 361) on button[name='et_builder_submit_button']
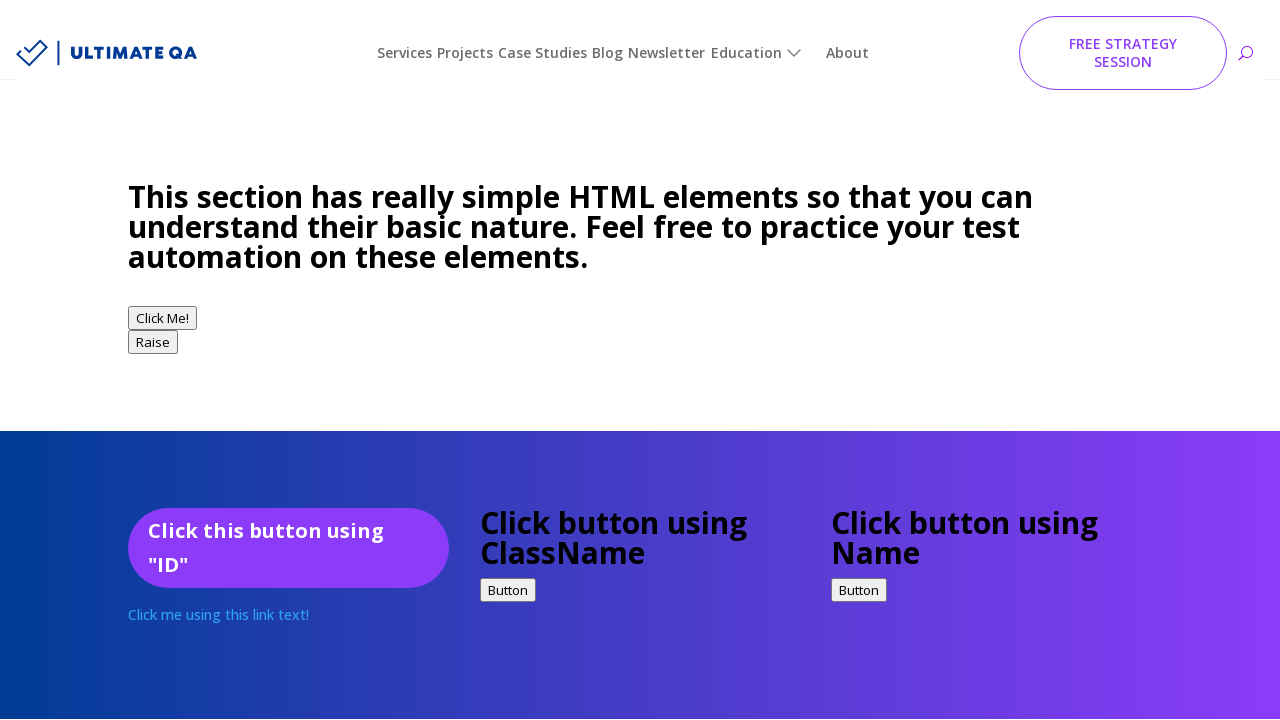

Success message displayed after form submission
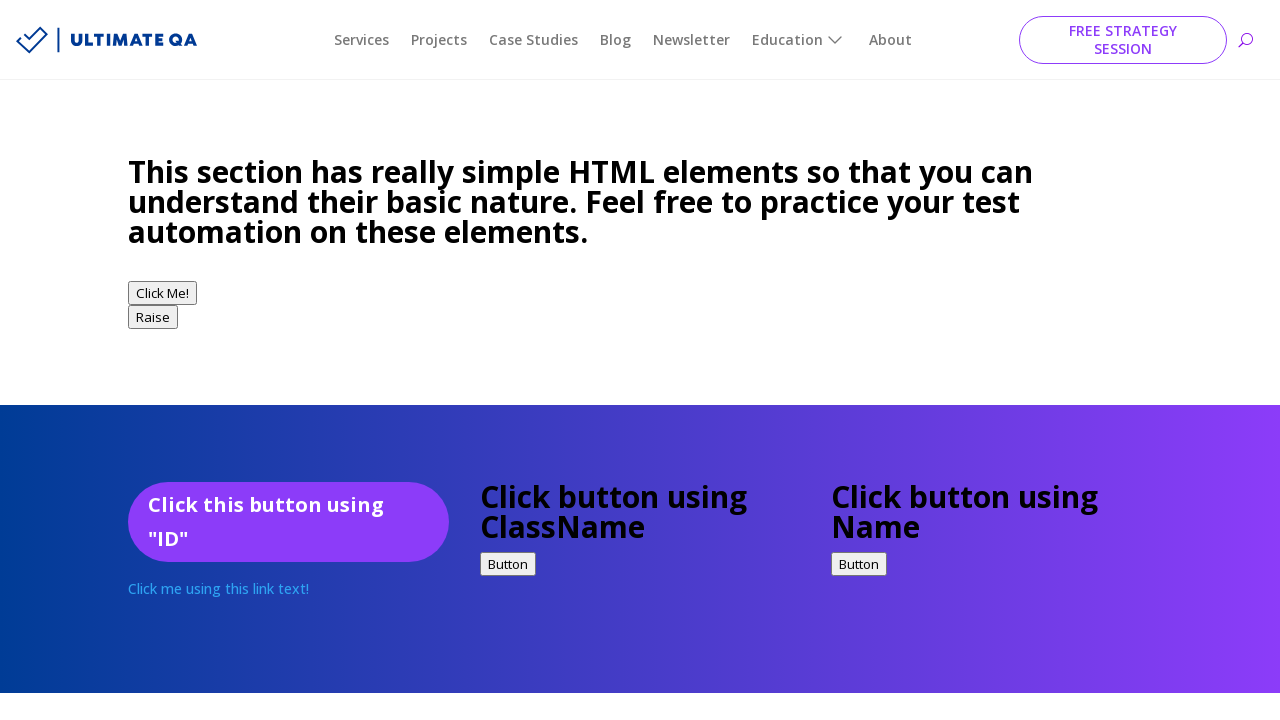

Scrolled to 'Email me!' section
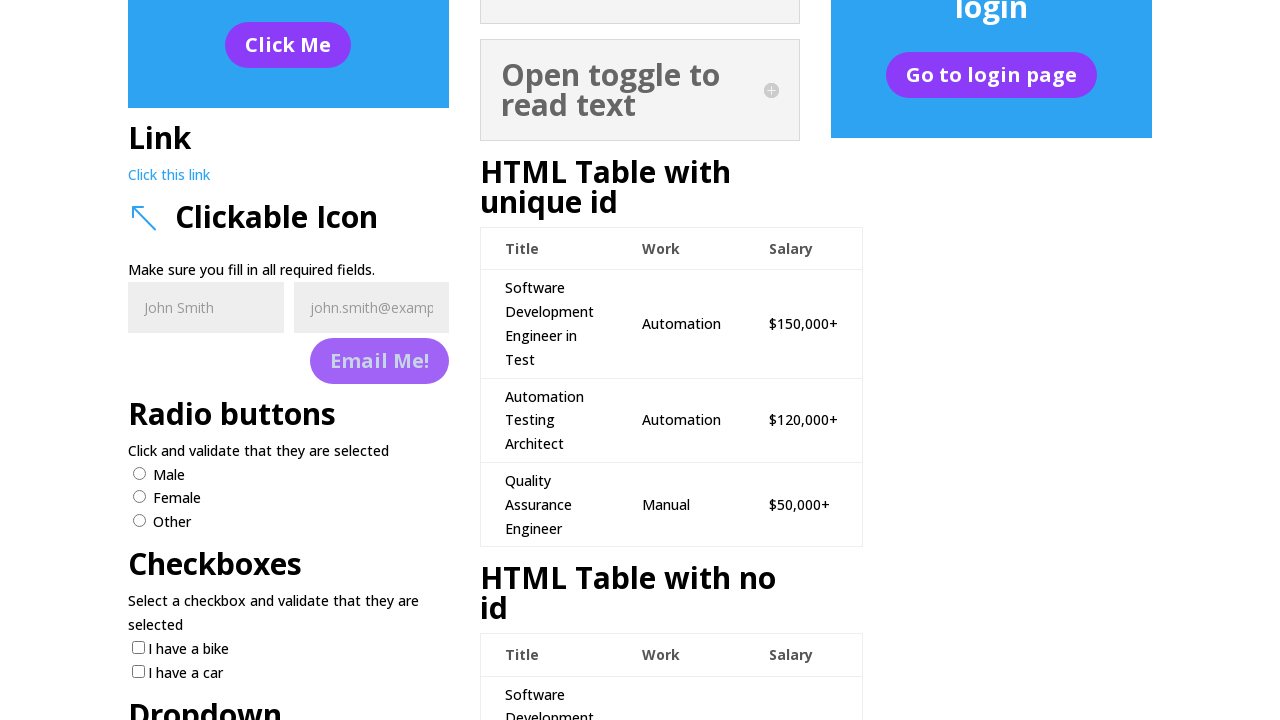

Filled name field with 'Sarah Johnson' on input[name='et_pb_contact_name_0']
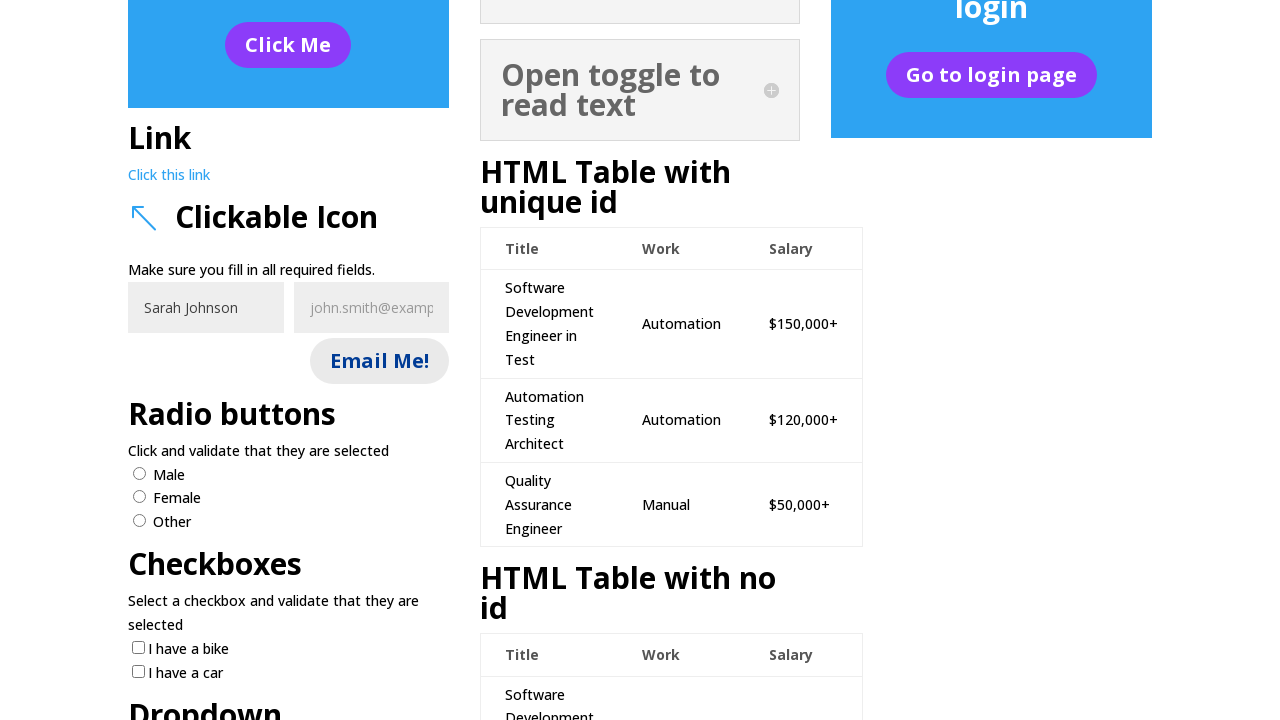

Filled email field with 'sarah.j@testmail.org' on input[name='et_pb_contact_email_0']
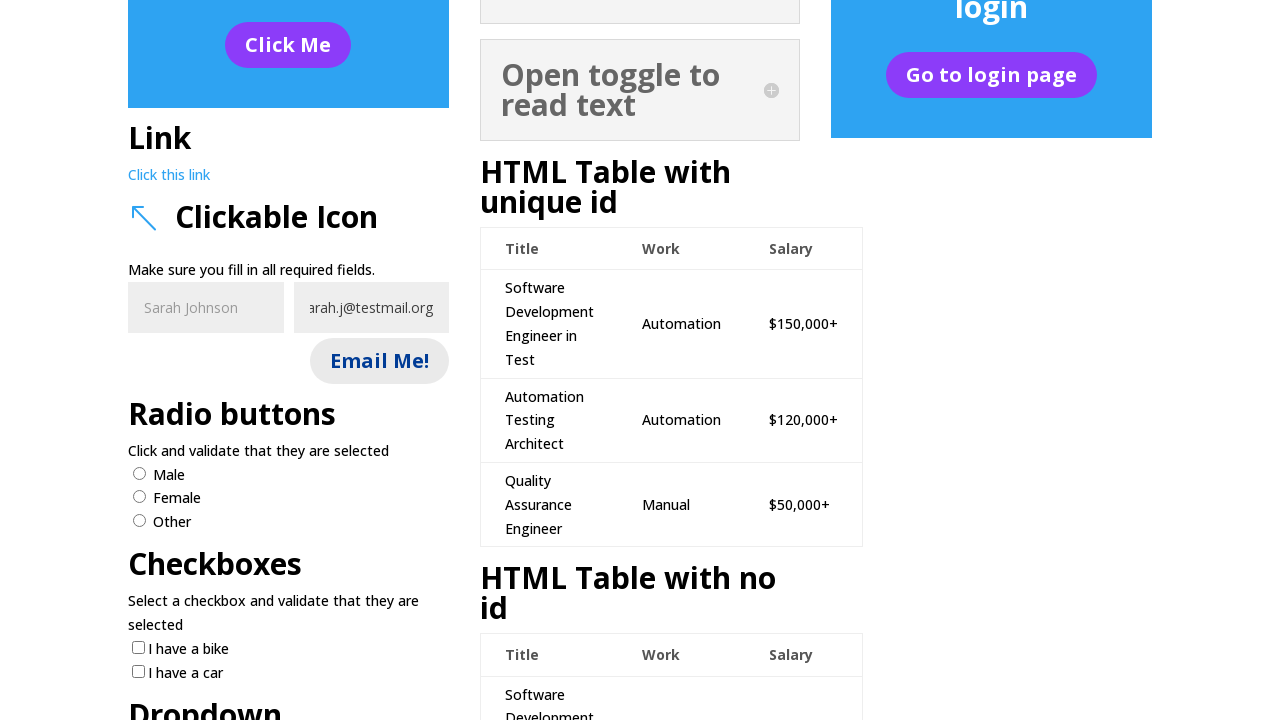

Clicked submit button to submit form at (379, 361) on button[name='et_builder_submit_button']
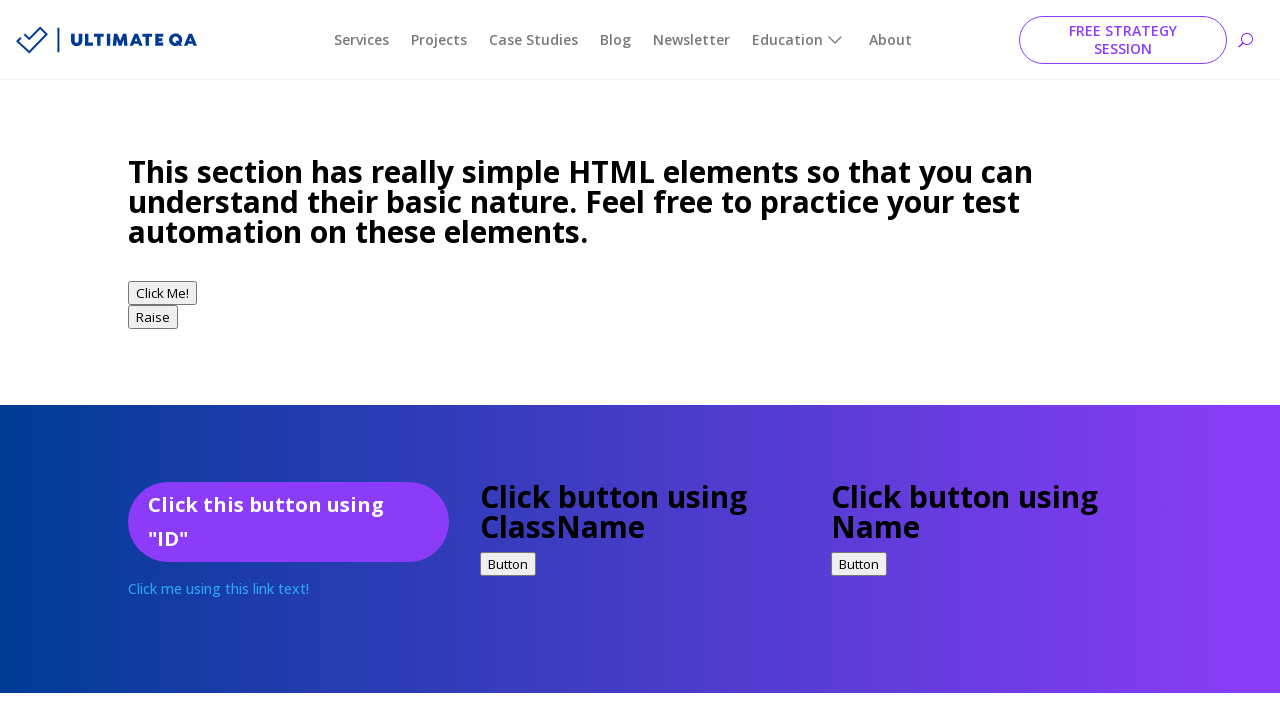

Success message displayed after form submission
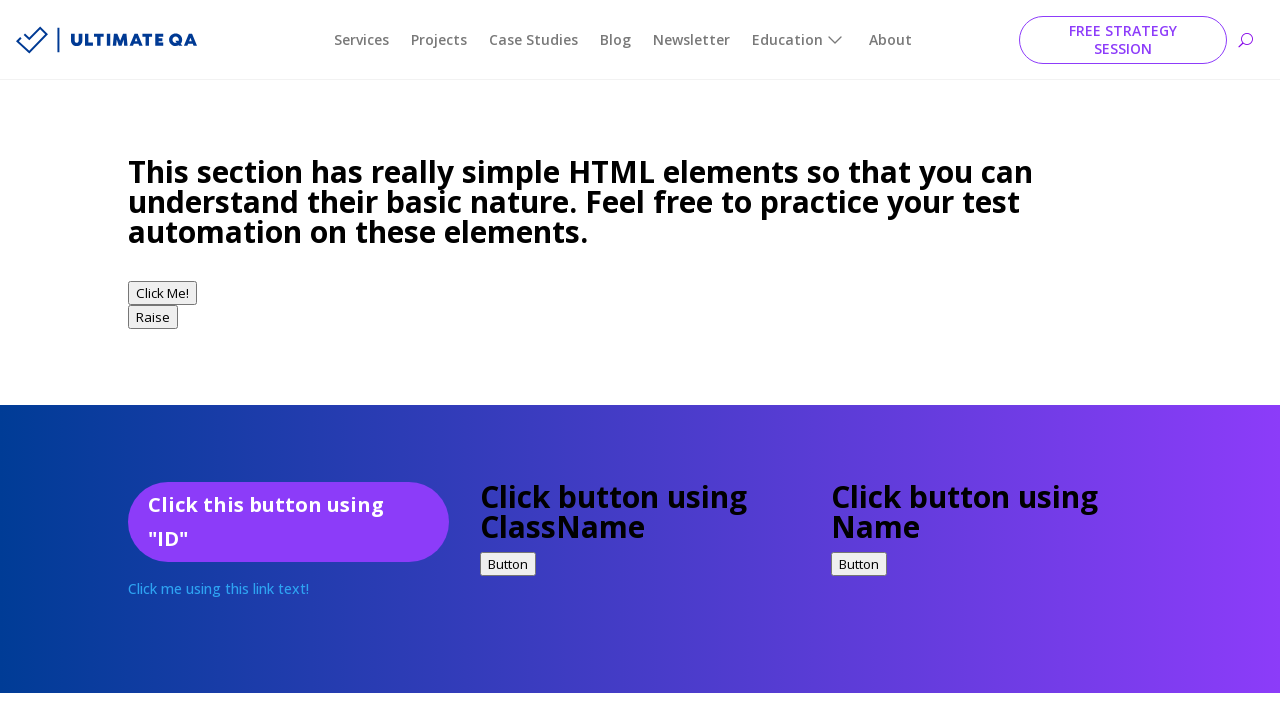

Scrolled to 'Email me!' section
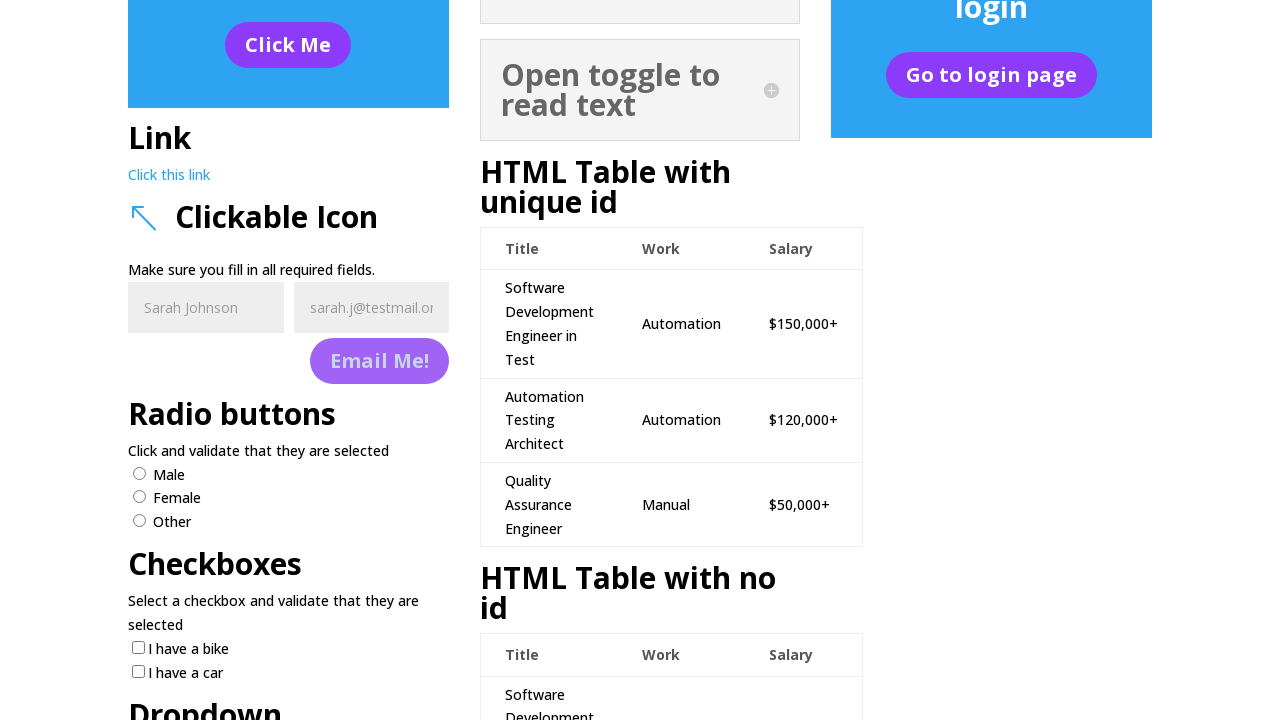

Filled name field with 'Michael Brown' on input[name='et_pb_contact_name_0']
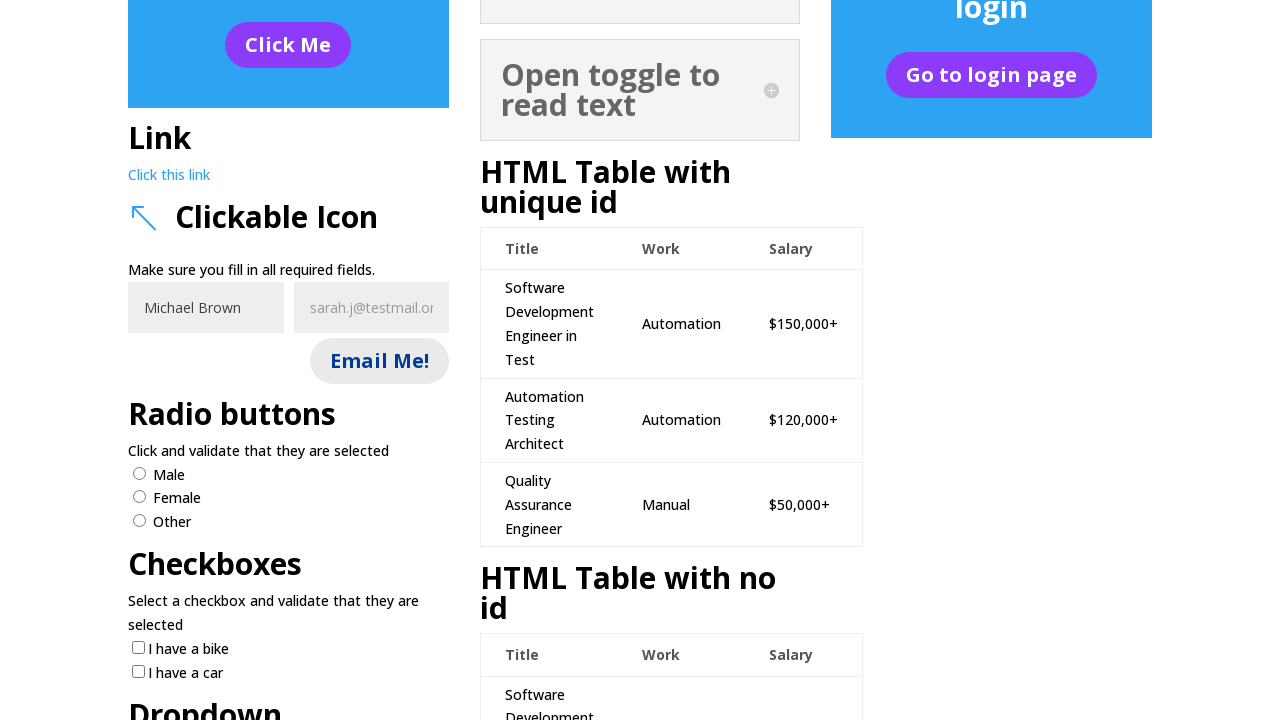

Filled email field with 'm.brown@demo.net' on input[name='et_pb_contact_email_0']
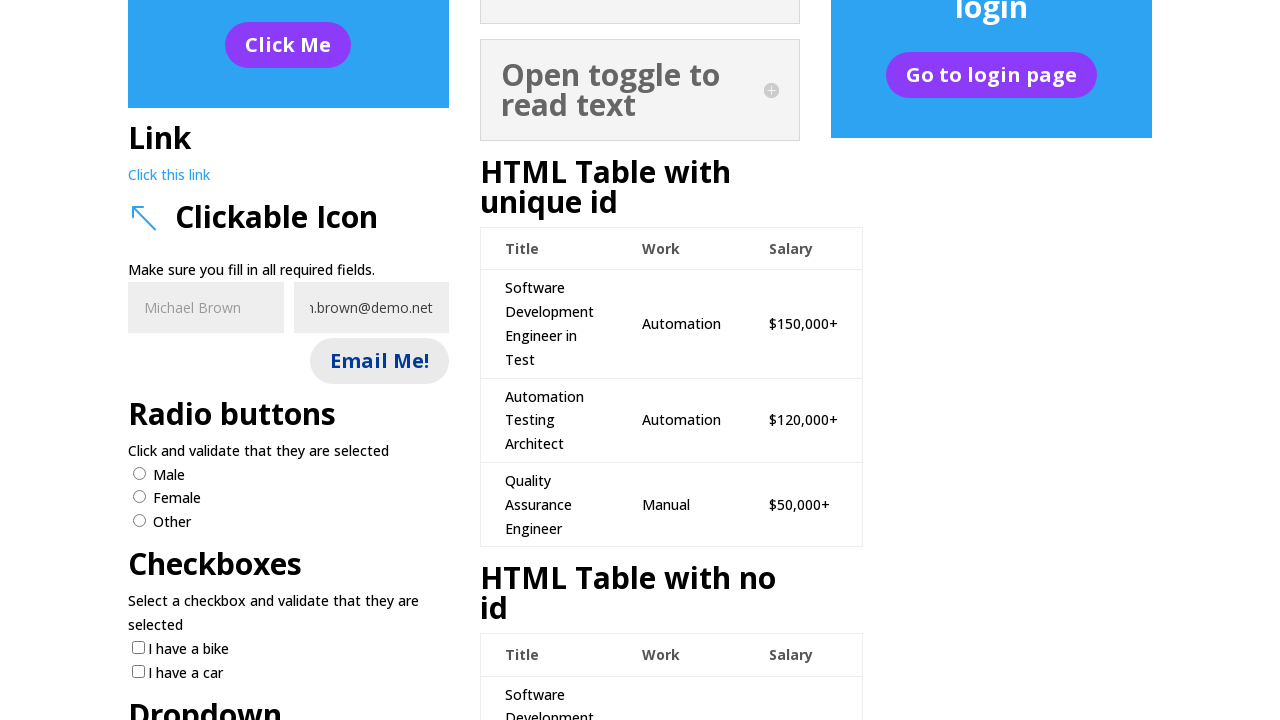

Clicked submit button to submit form at (379, 361) on button[name='et_builder_submit_button']
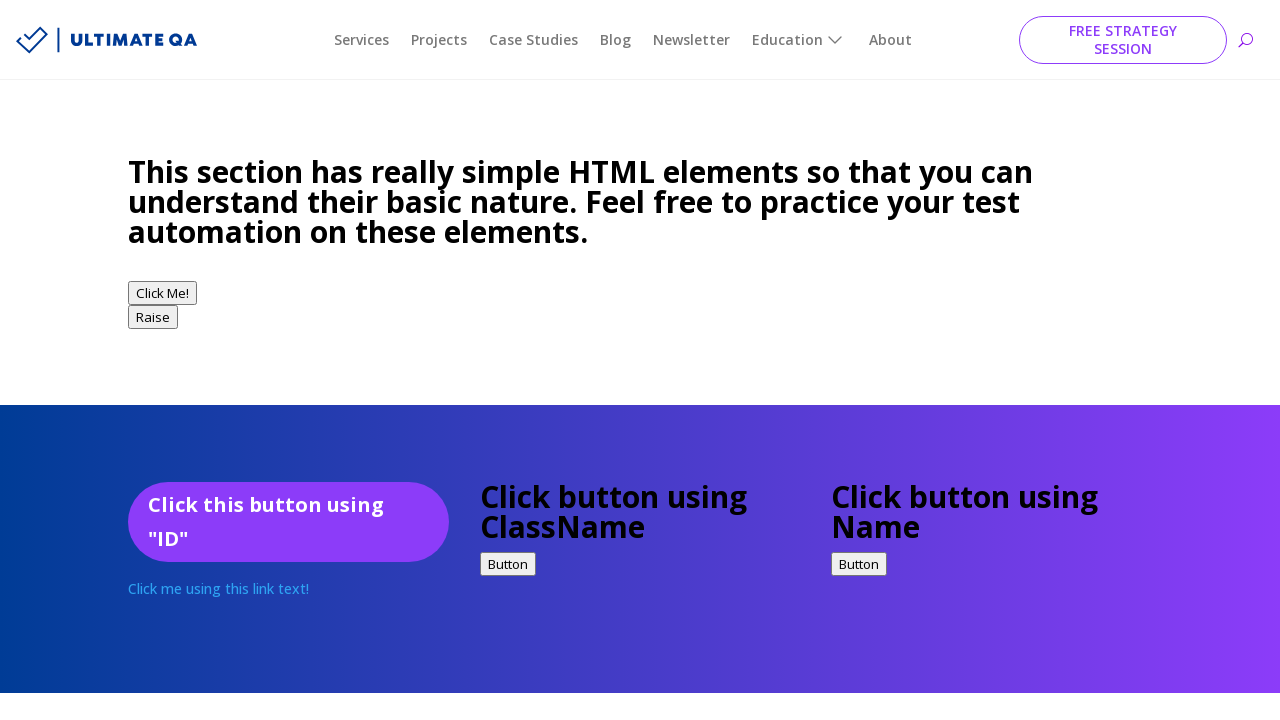

Success message displayed after form submission
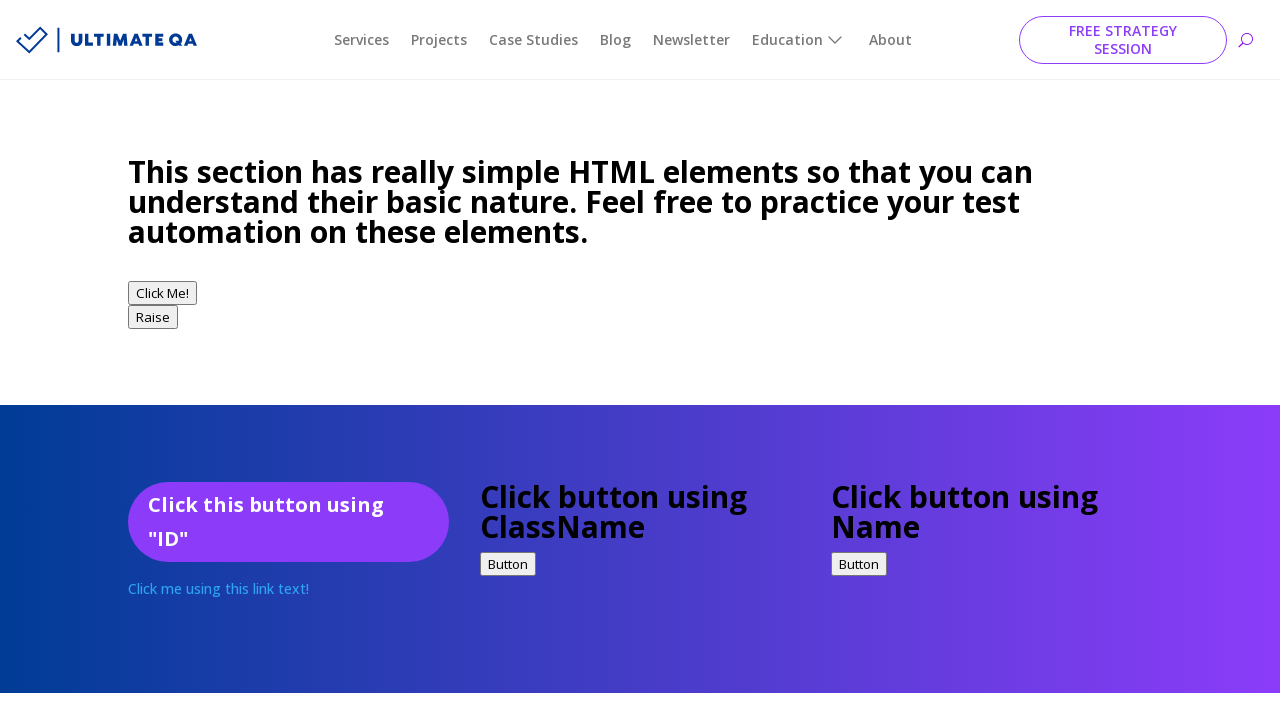

Scrolled to 'Email me!' section
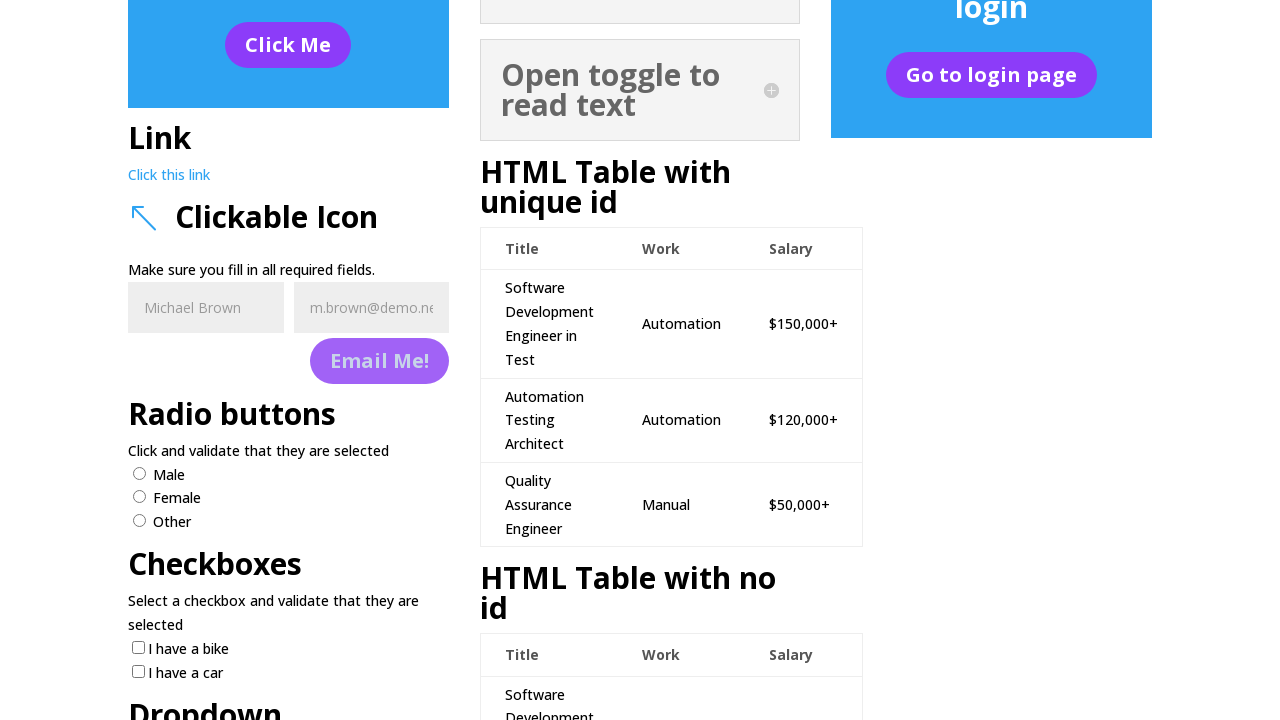

Filled name field with 'Emily Davis' on input[name='et_pb_contact_name_0']
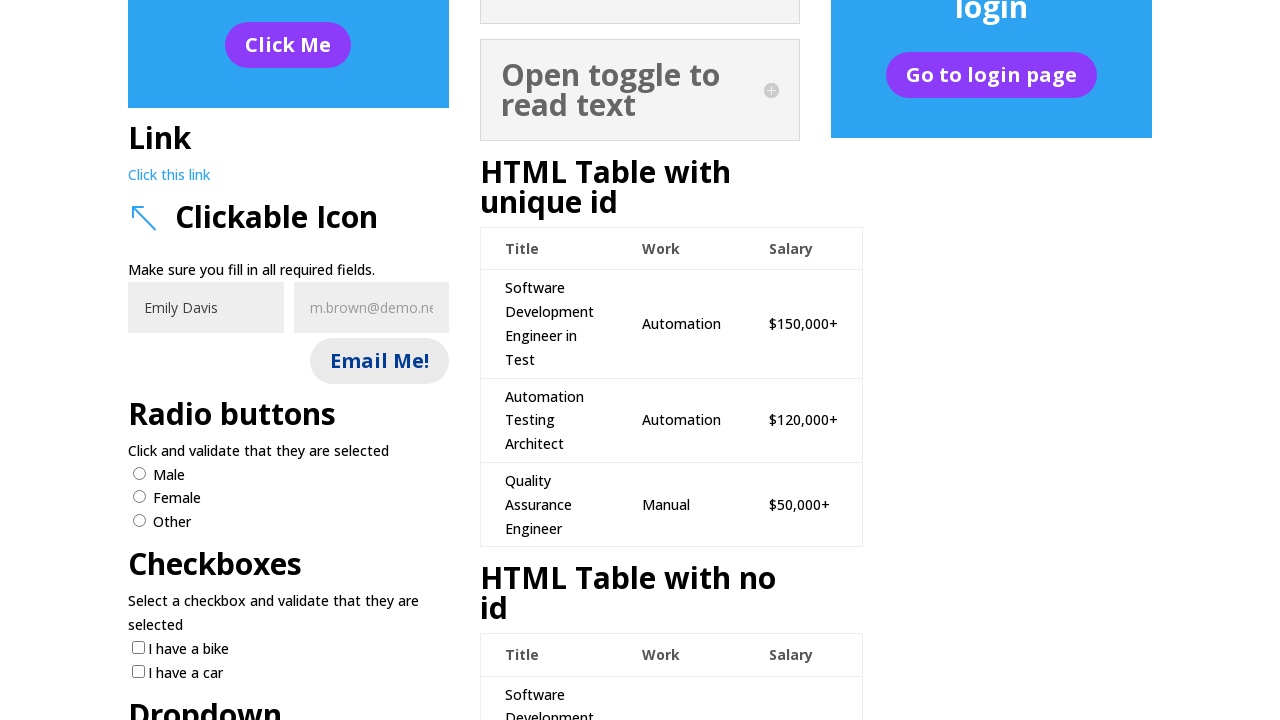

Filled email field with 'emily.davis@sample.com' on input[name='et_pb_contact_email_0']
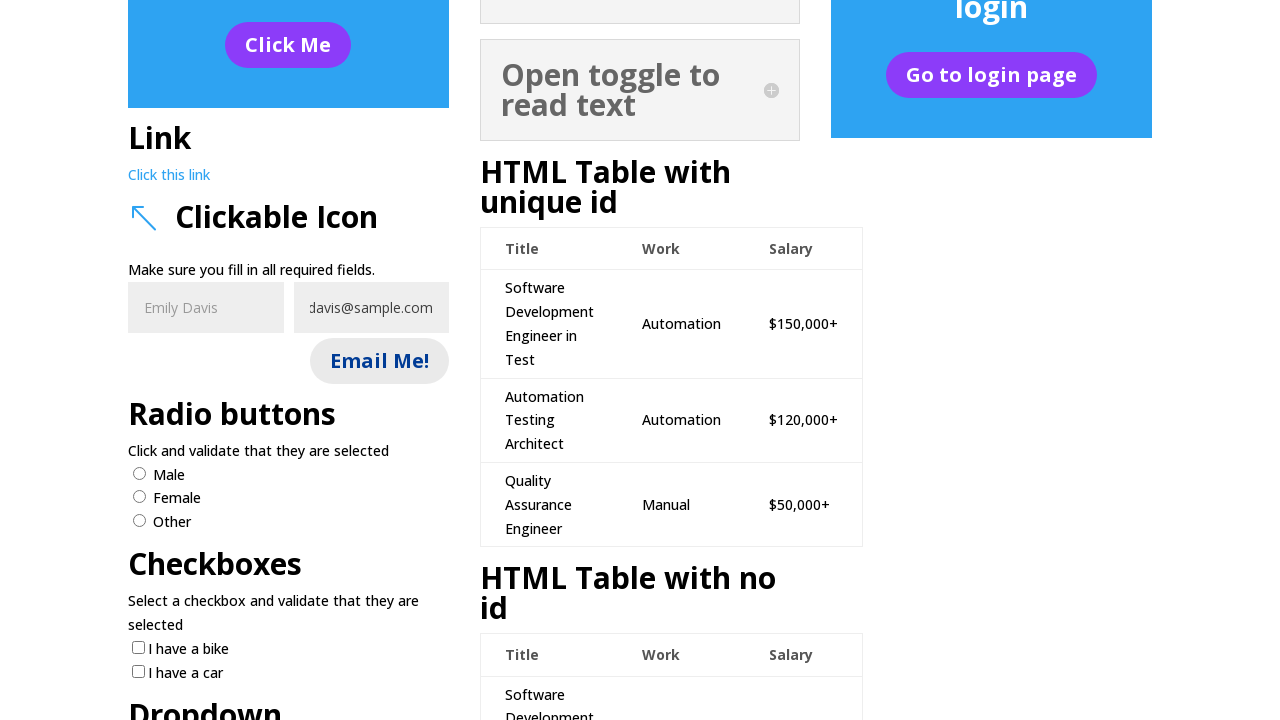

Clicked submit button to submit form at (379, 361) on button[name='et_builder_submit_button']
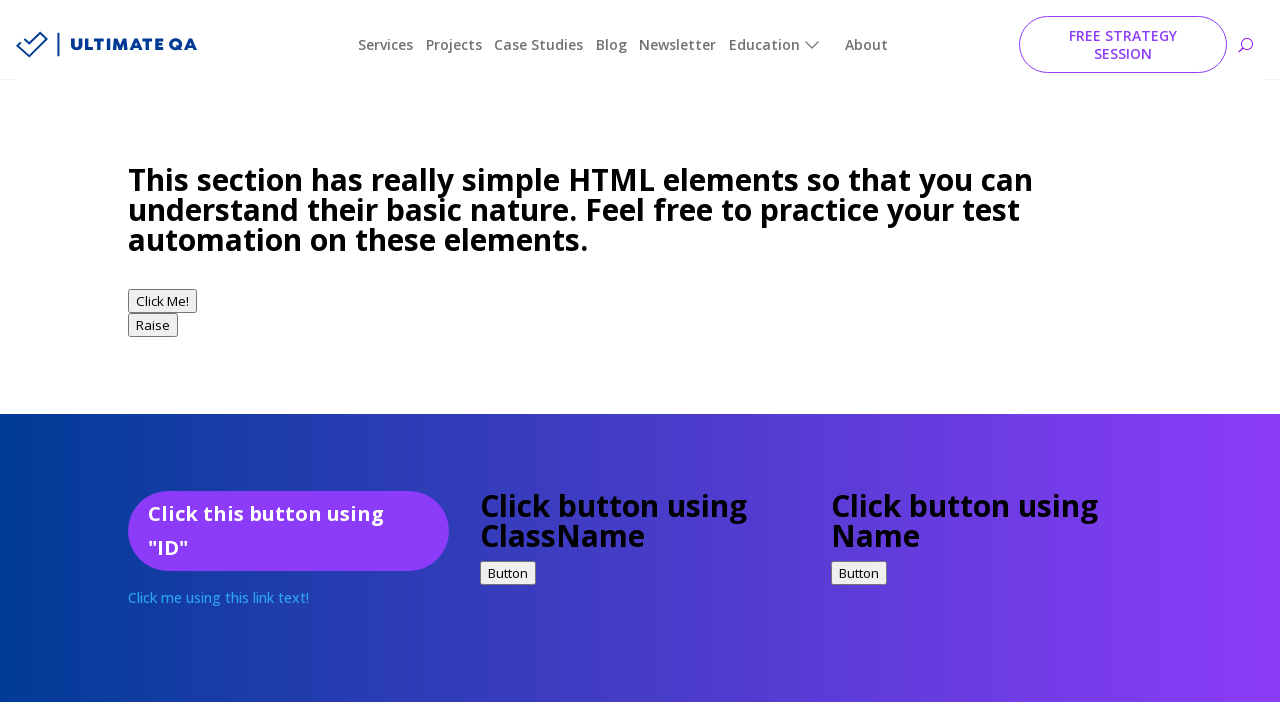

Success message displayed after form submission
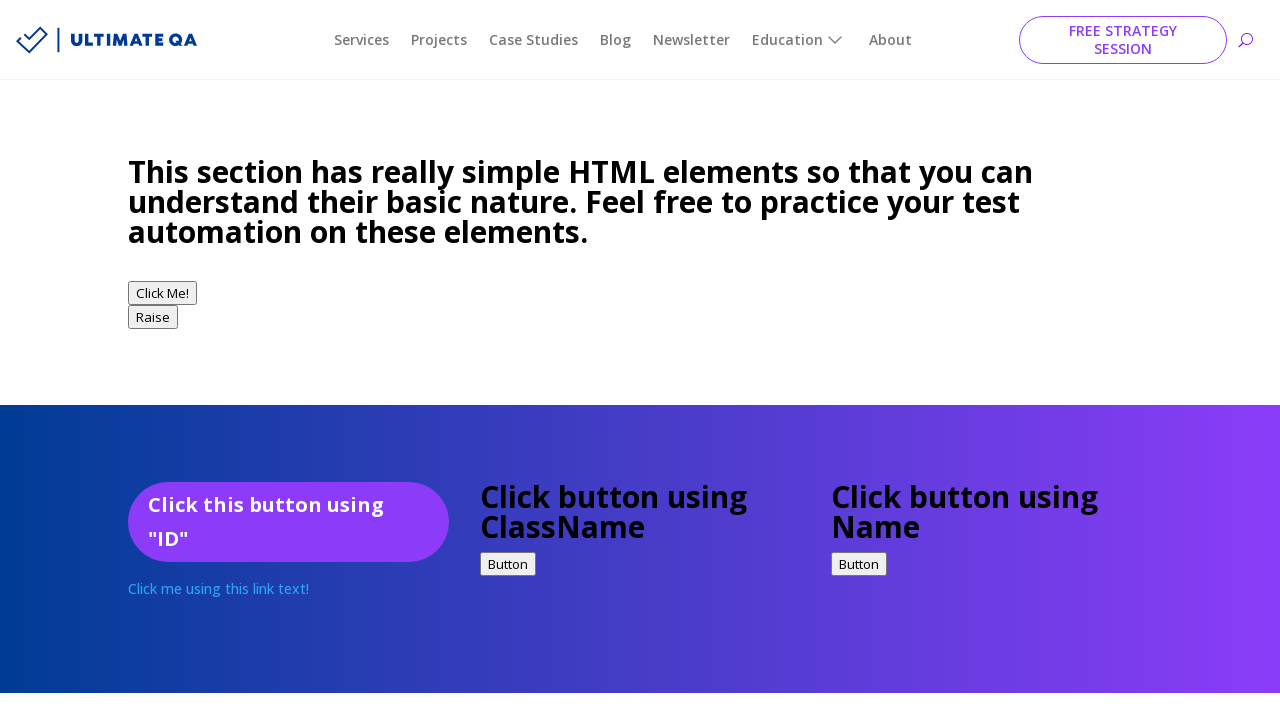

Scrolled to 'Email me!' section
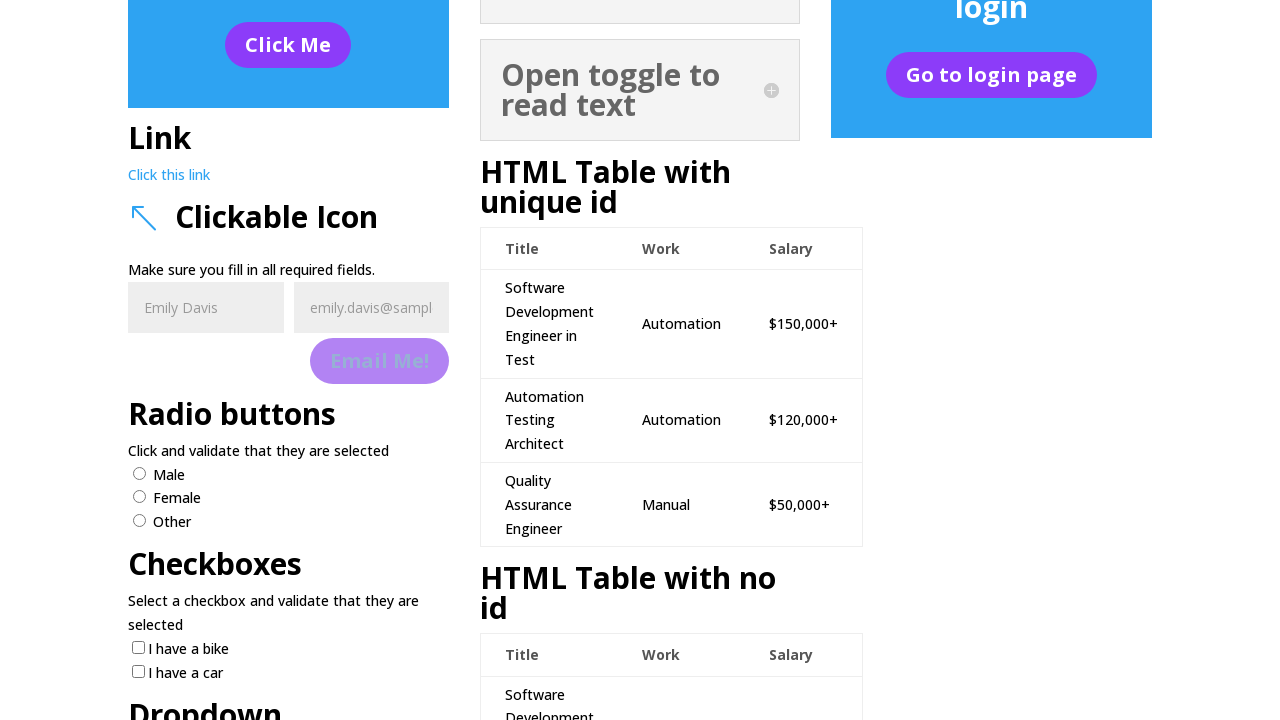

Filled name field with 'Robert Wilson' on input[name='et_pb_contact_name_0']
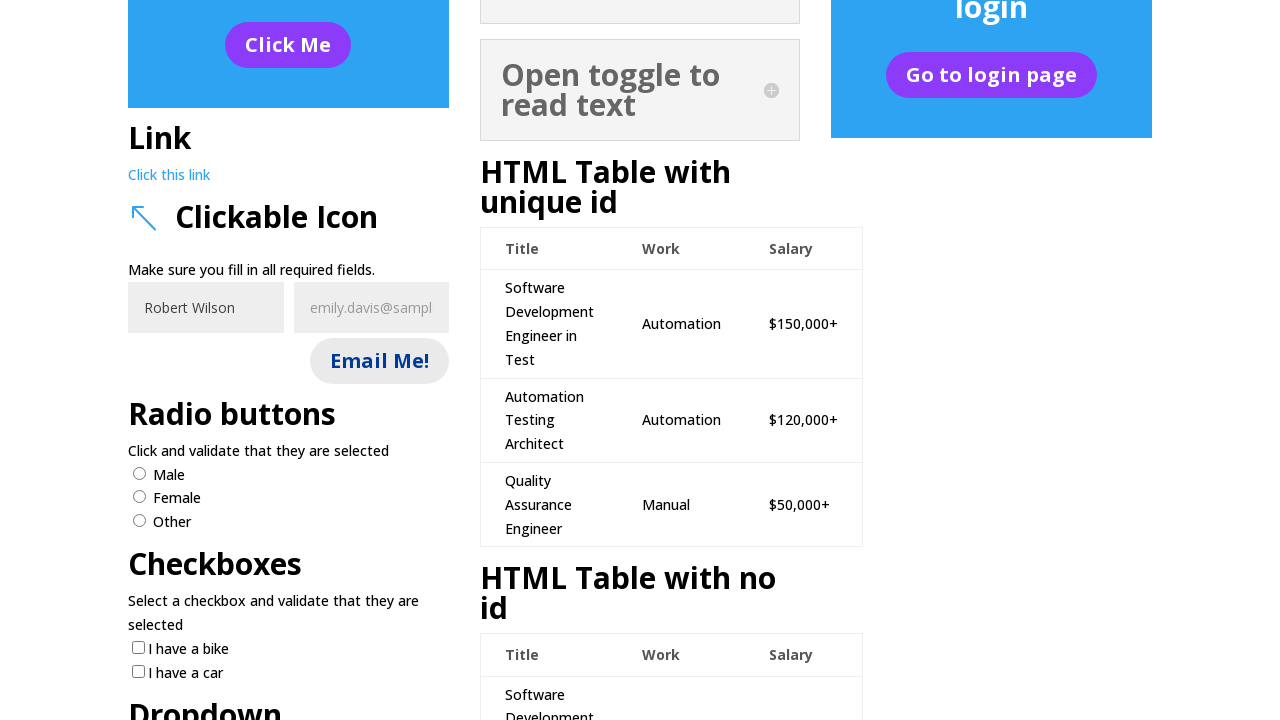

Filled email field with 'rwilson@mailtest.org' on input[name='et_pb_contact_email_0']
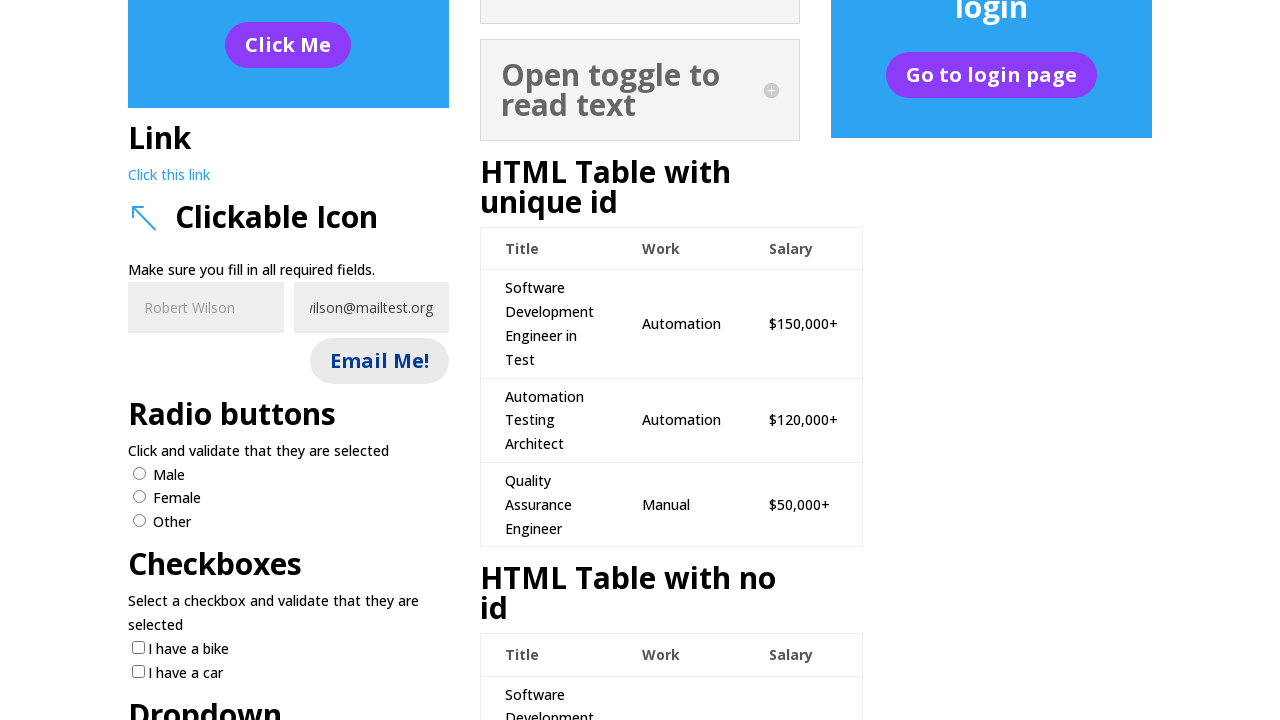

Clicked submit button to submit form at (379, 361) on button[name='et_builder_submit_button']
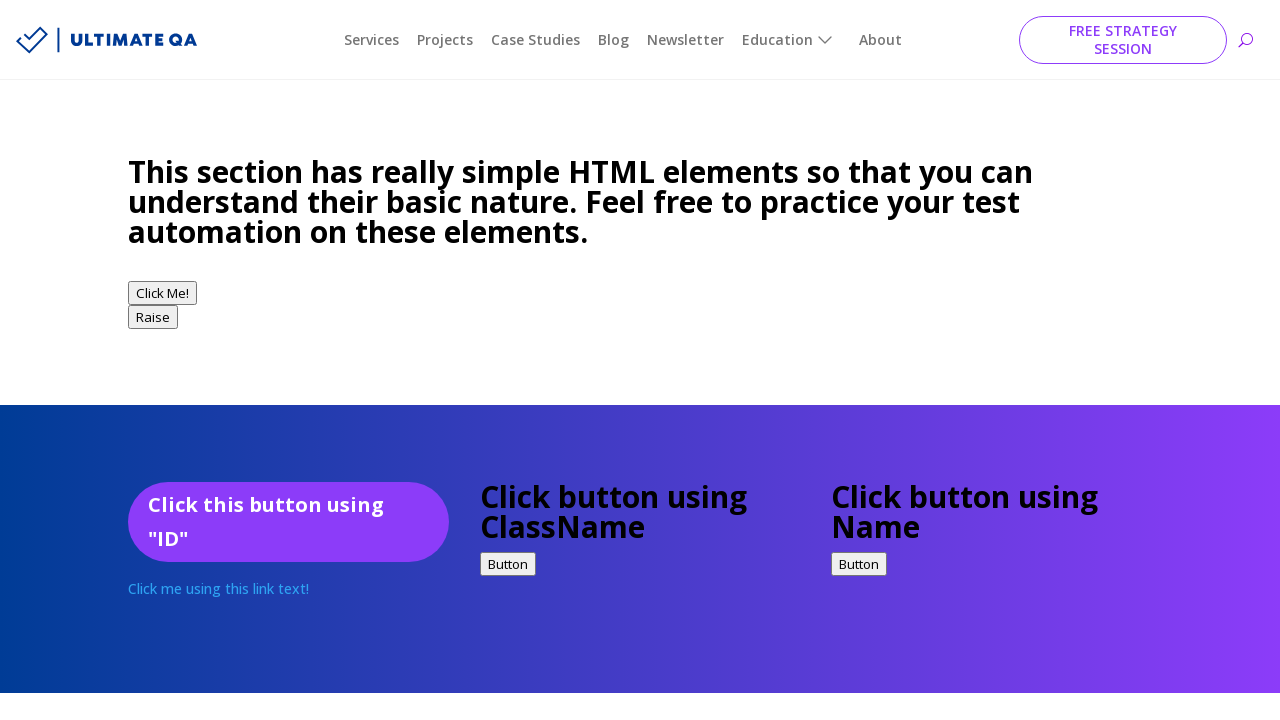

Success message displayed after form submission
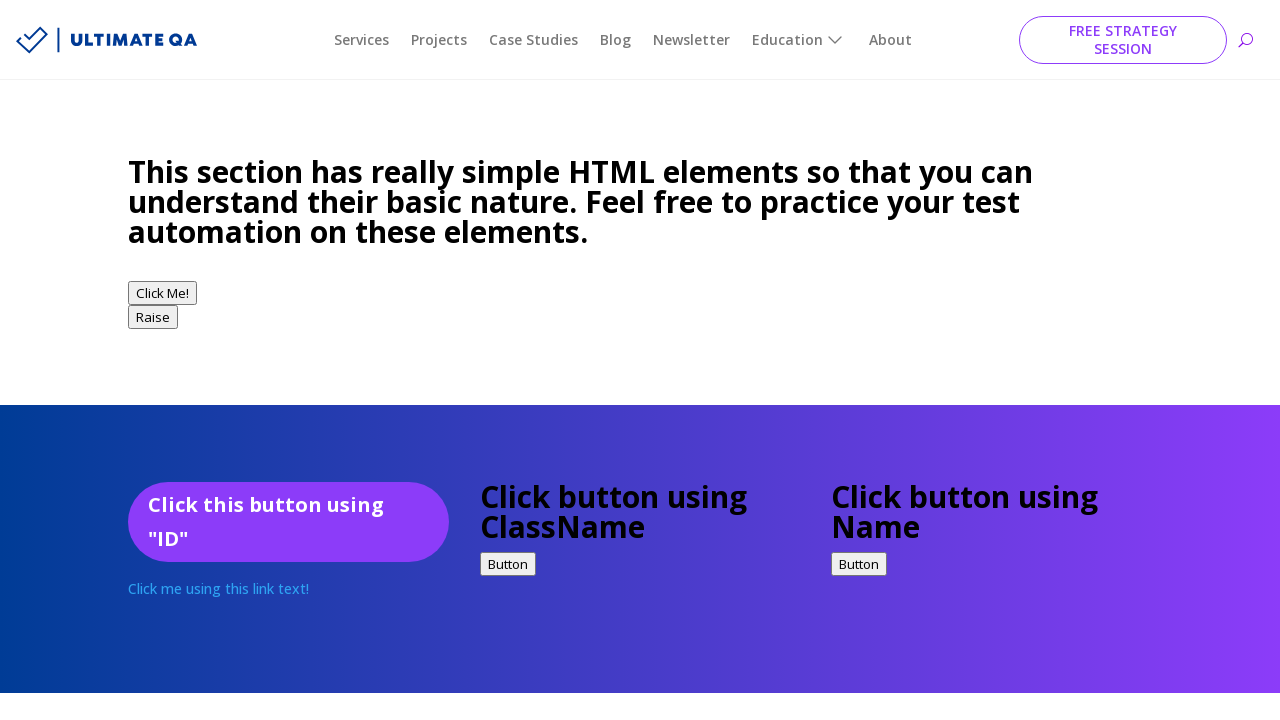

Scrolled to 'Email me!' section
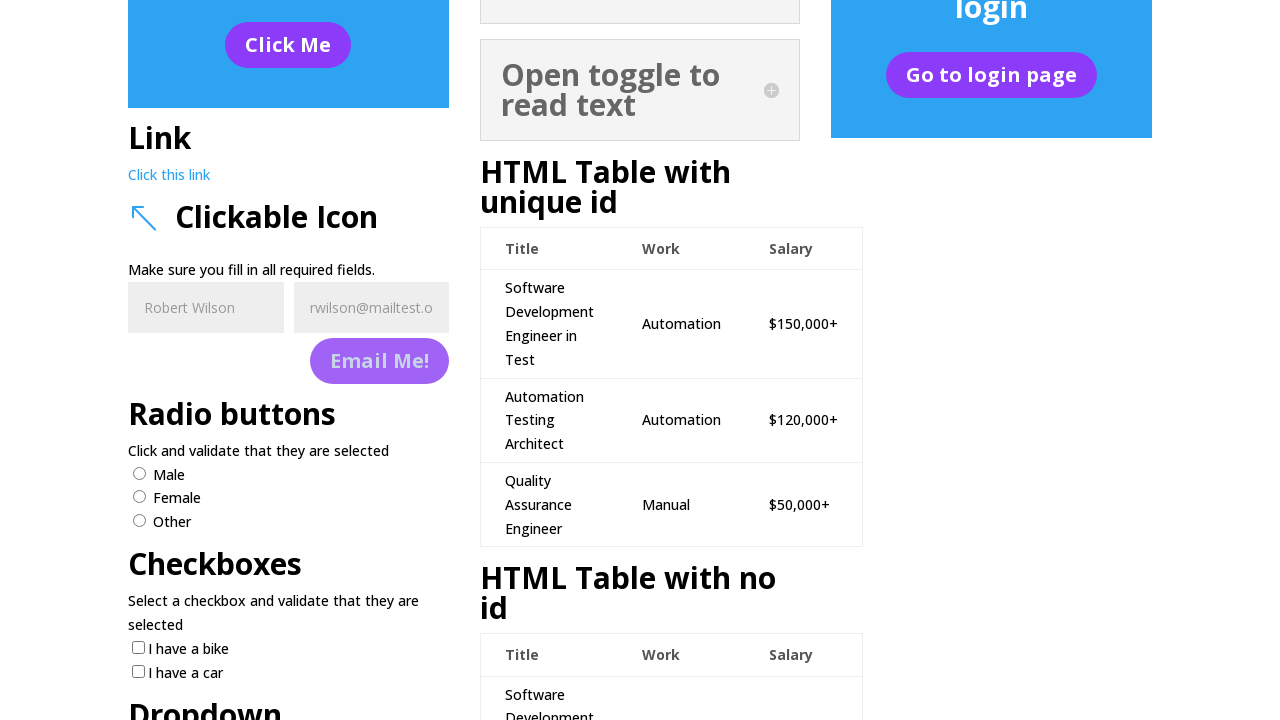

Filled name field with 'Jennifer Taylor' on input[name='et_pb_contact_name_0']
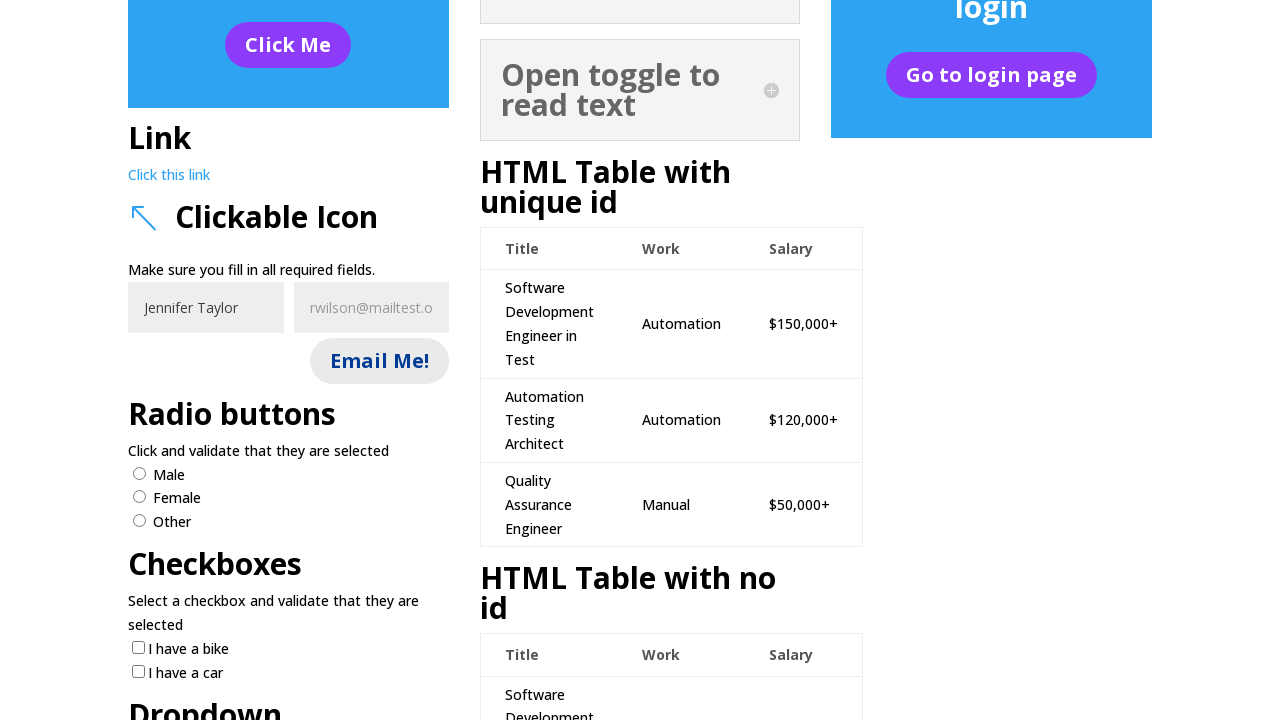

Filled email field with 'jen.taylor@example.net' on input[name='et_pb_contact_email_0']
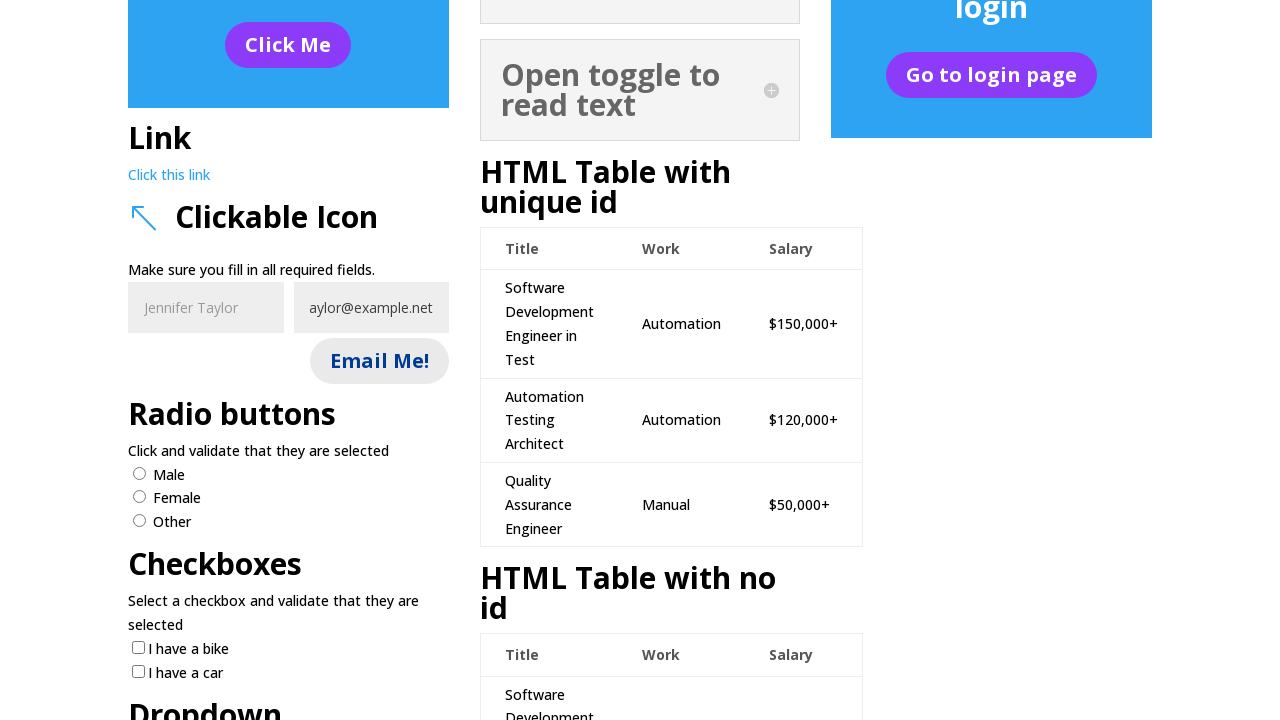

Clicked submit button to submit form at (379, 361) on button[name='et_builder_submit_button']
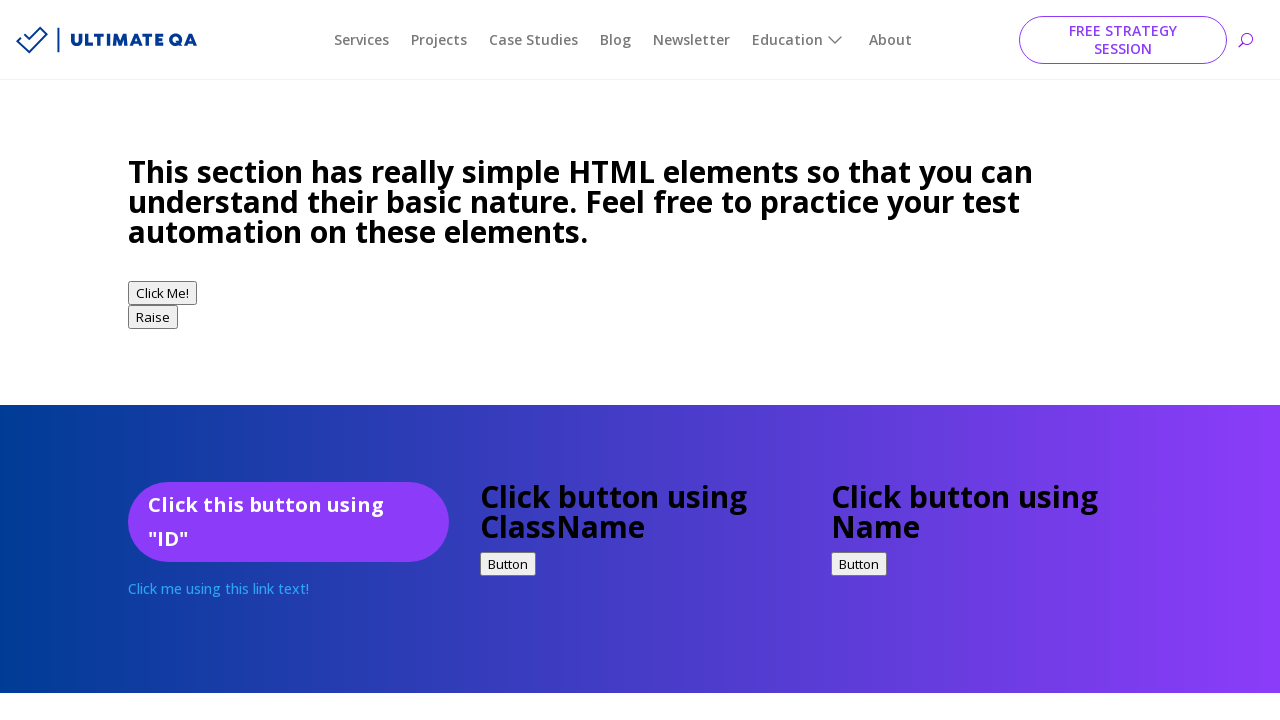

Success message displayed after form submission
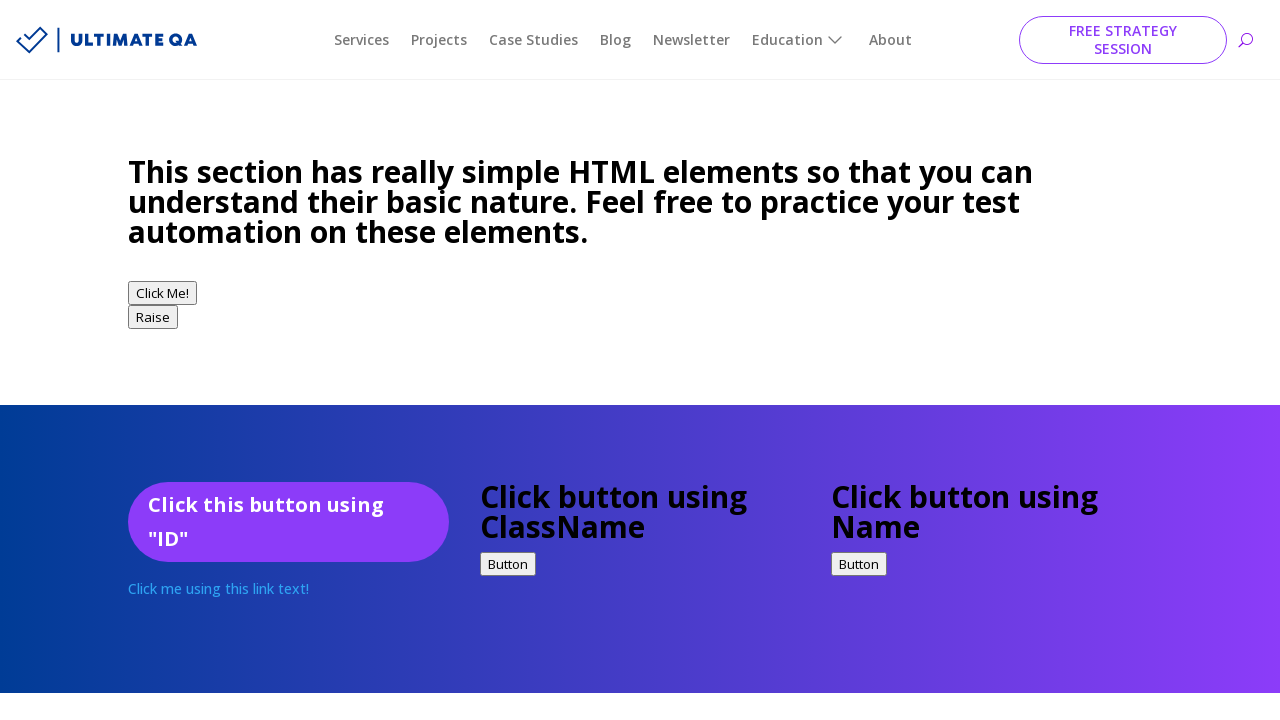

Scrolled to 'Email me!' section
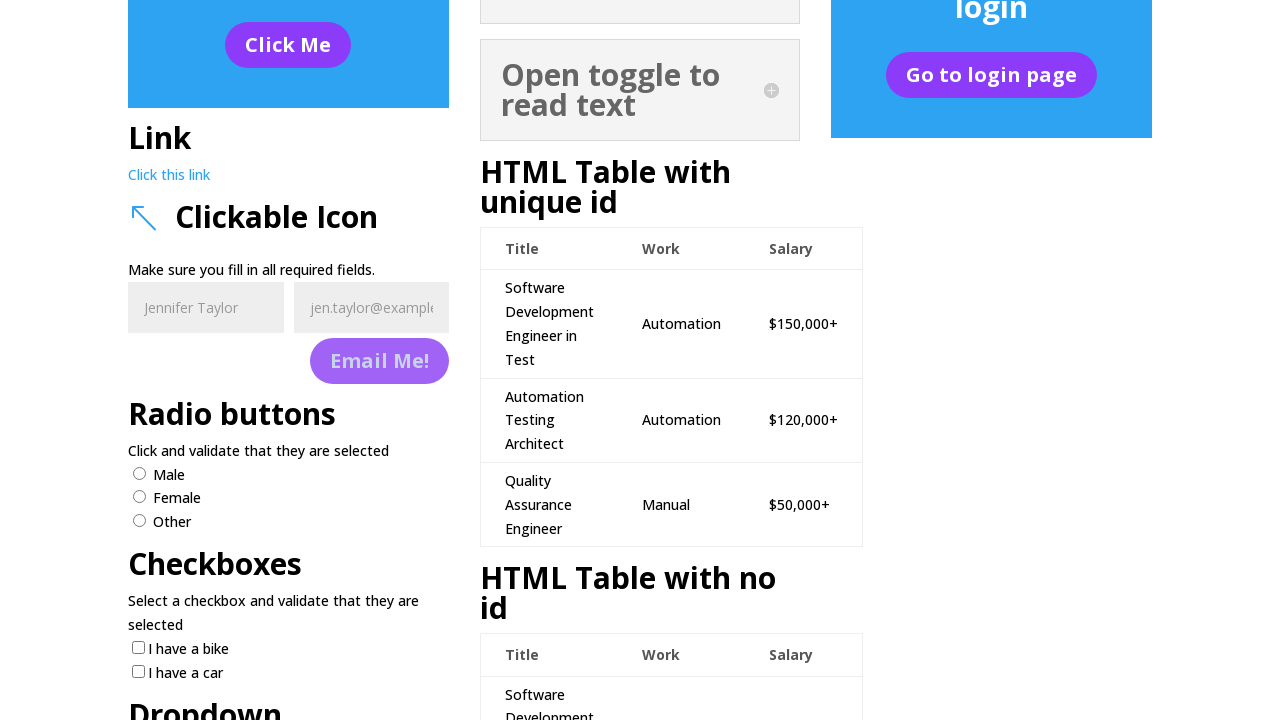

Filled name field with 'David Anderson' on input[name='et_pb_contact_name_0']
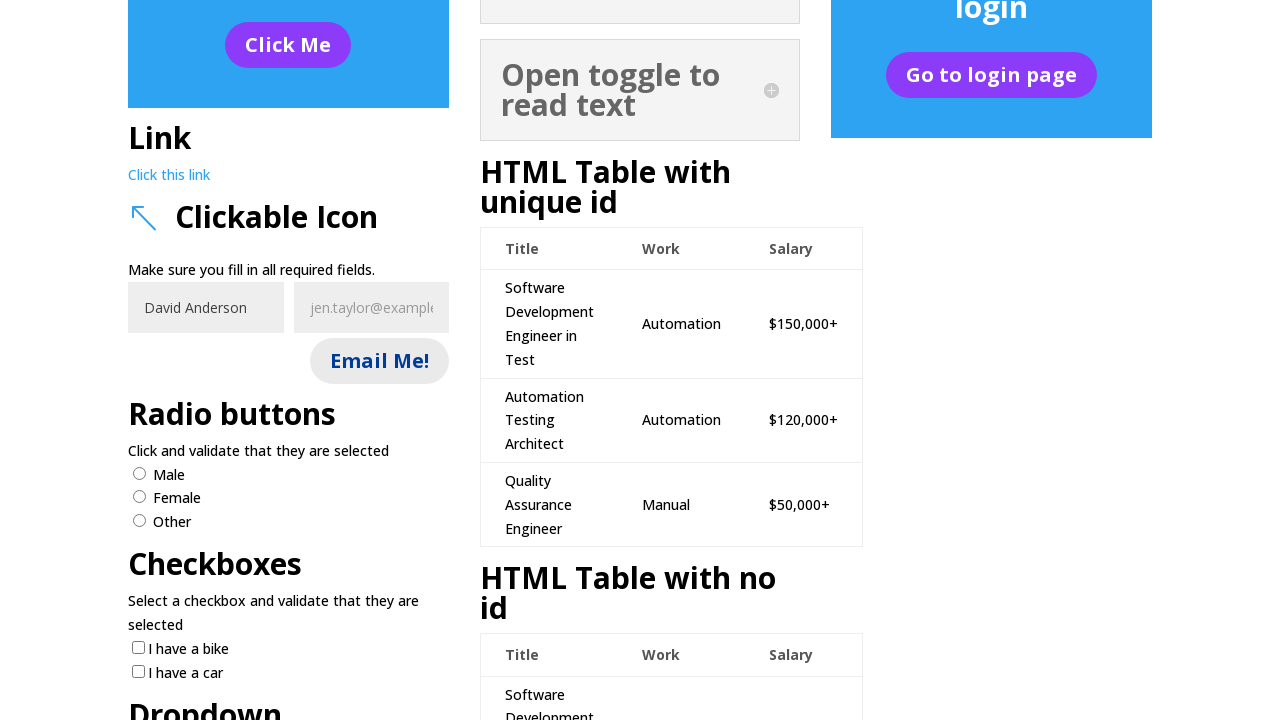

Filled email field with 'd.anderson@testsite.com' on input[name='et_pb_contact_email_0']
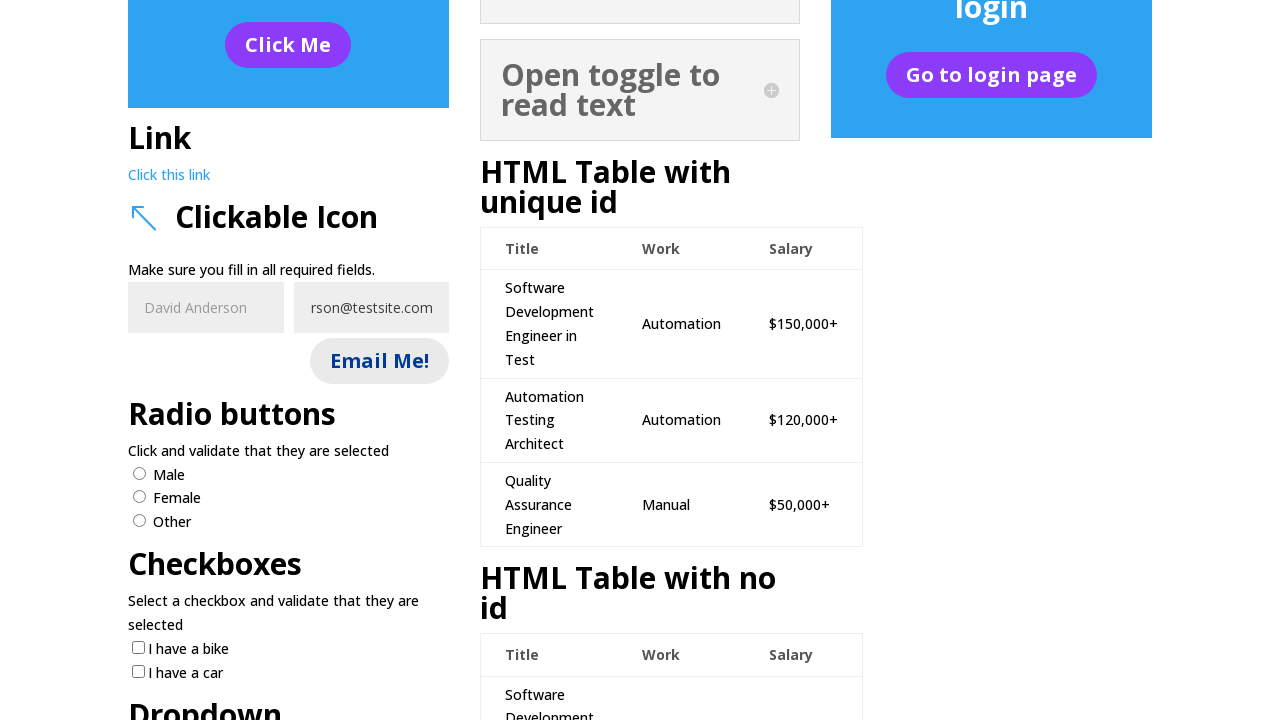

Clicked submit button to submit form at (379, 361) on button[name='et_builder_submit_button']
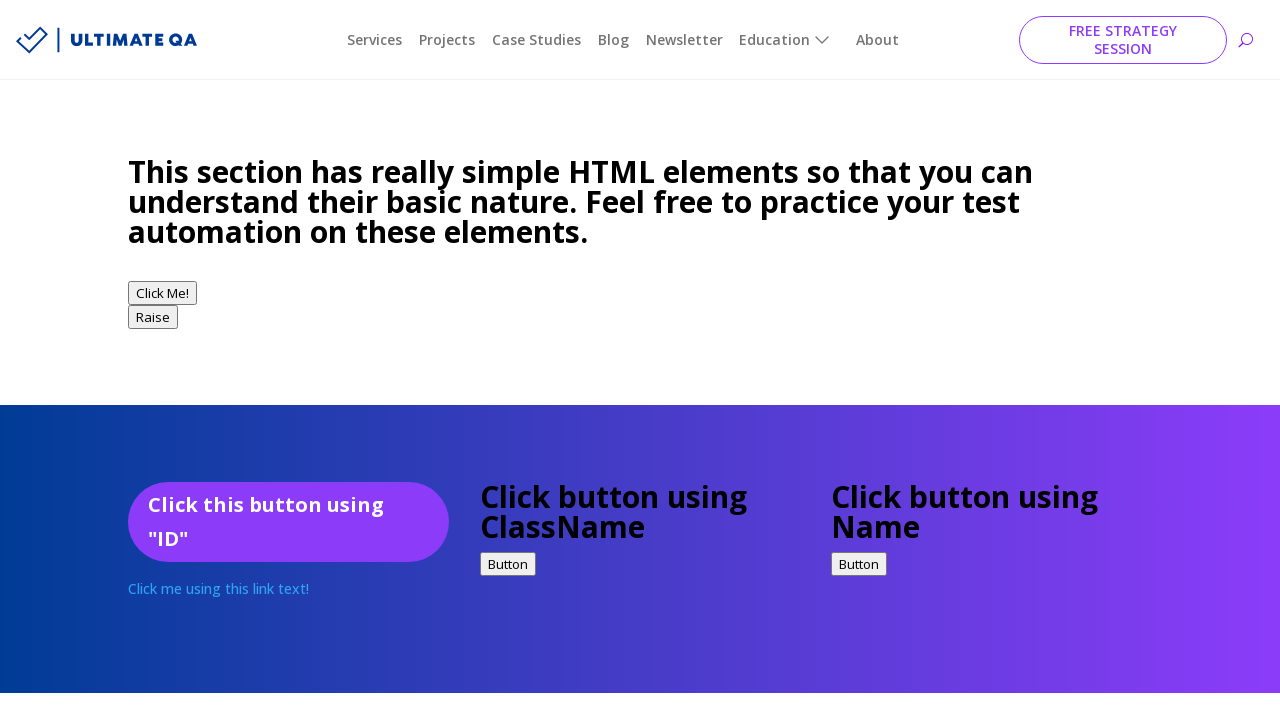

Success message displayed after form submission
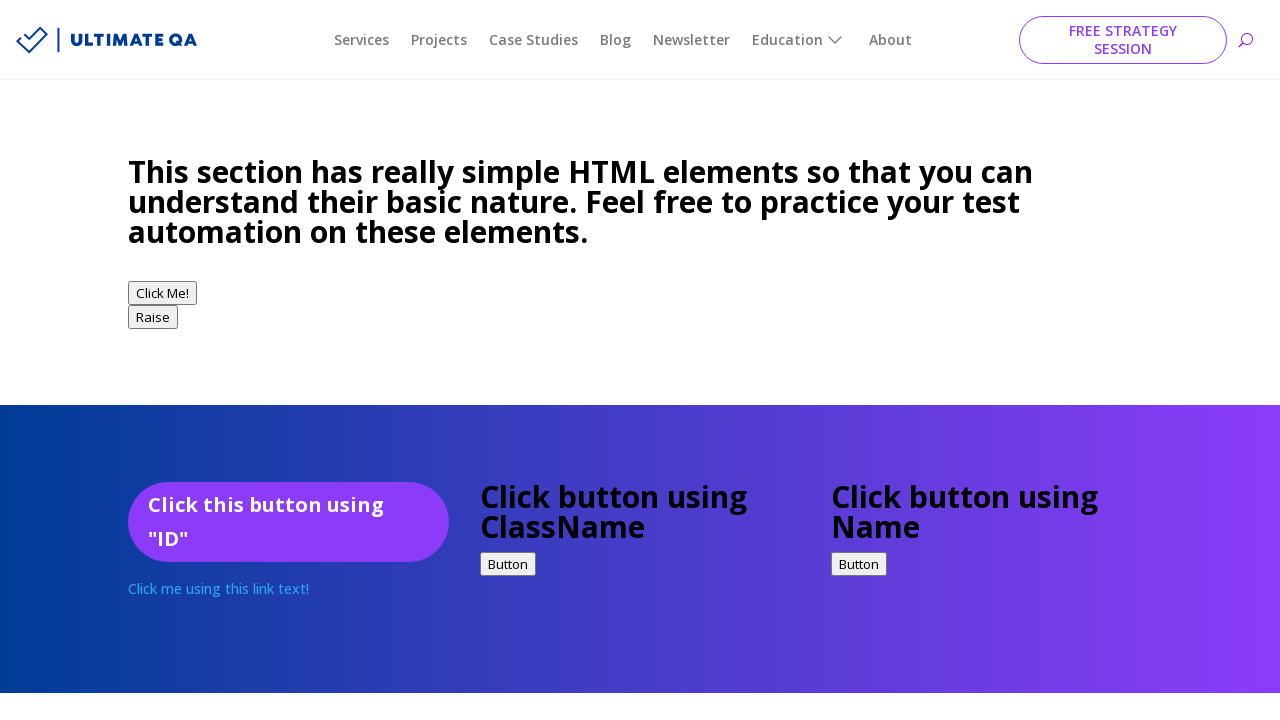

Scrolled to 'Email me!' section
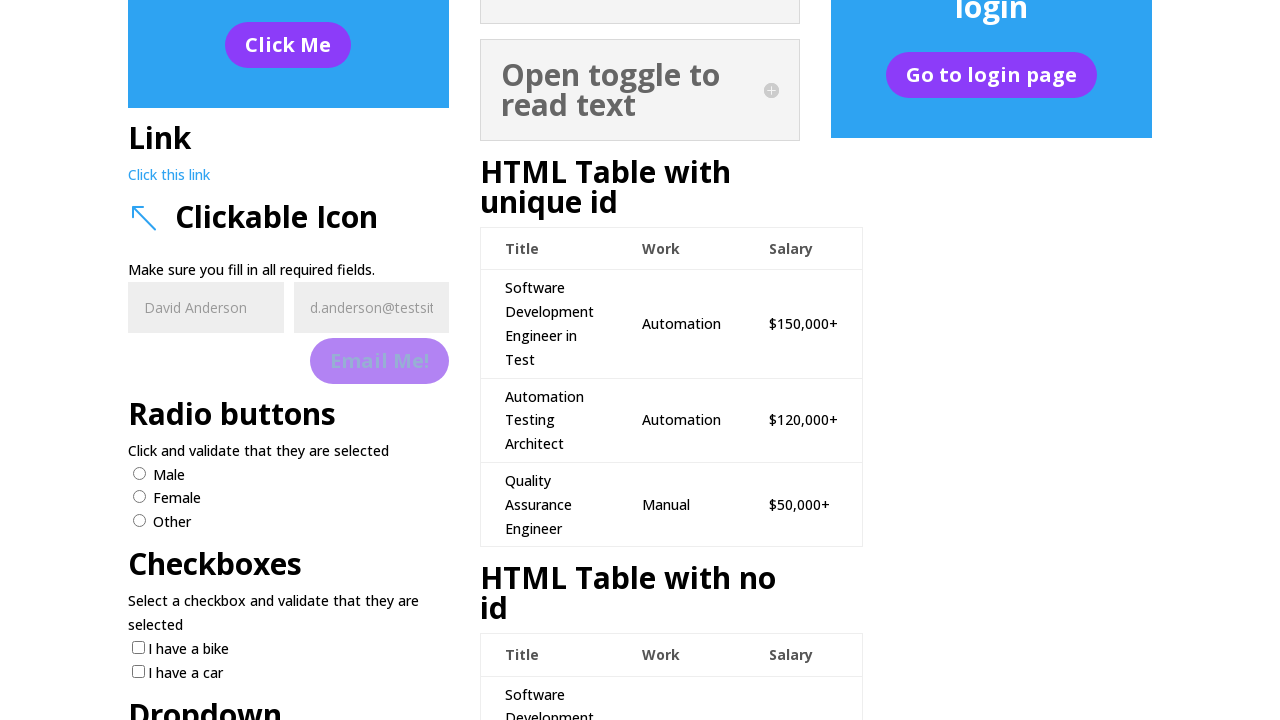

Filled name field with 'Lisa Martinez' on input[name='et_pb_contact_name_0']
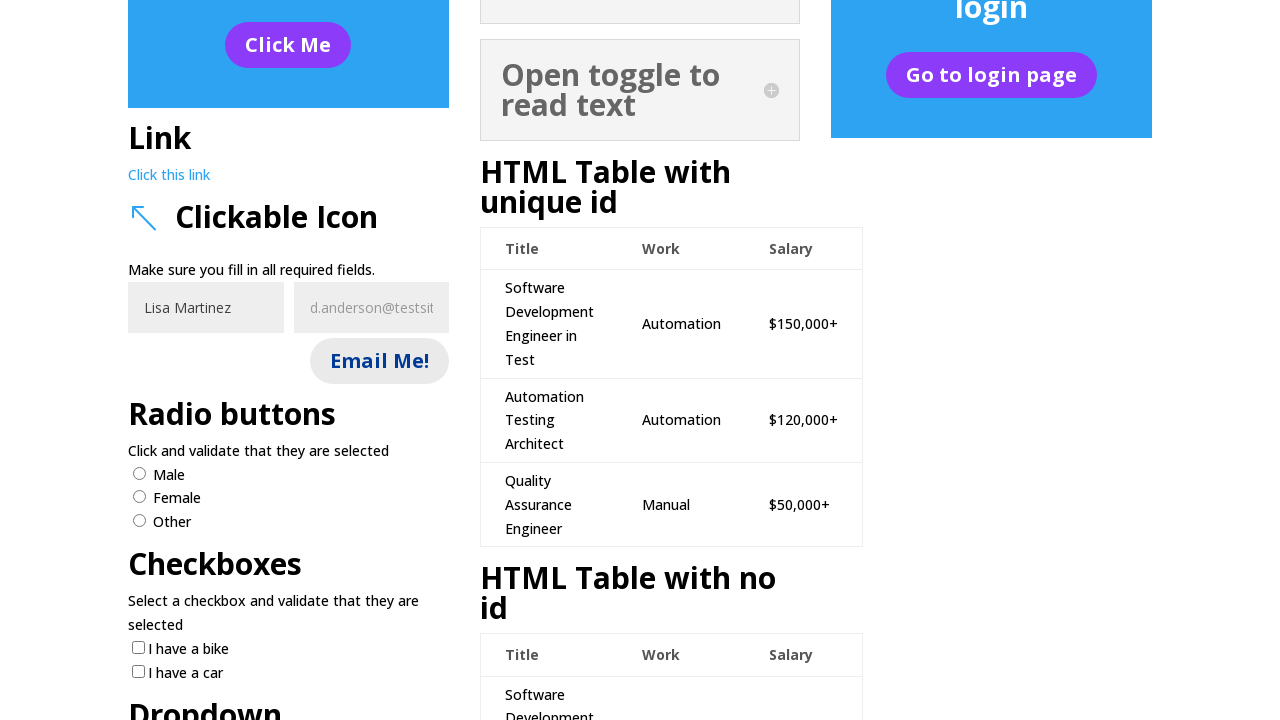

Filled email field with 'lisa.m@demo.org' on input[name='et_pb_contact_email_0']
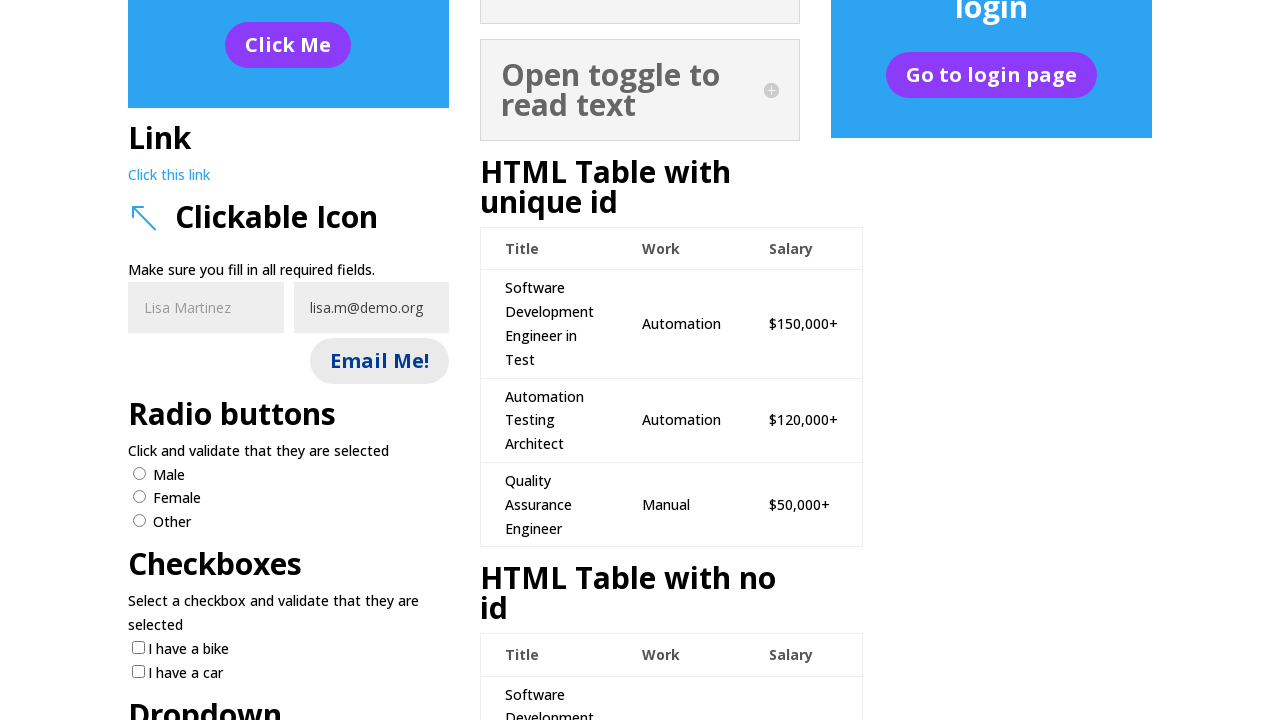

Clicked submit button to submit form at (379, 361) on button[name='et_builder_submit_button']
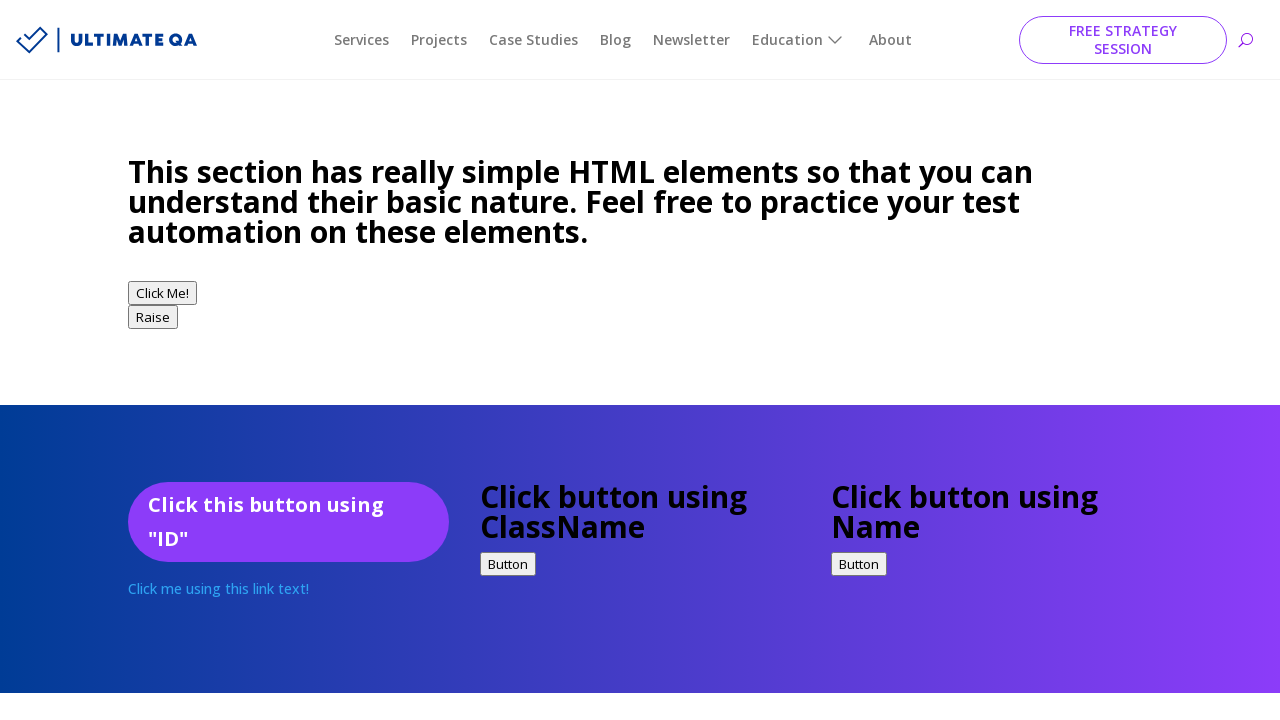

Success message displayed after form submission
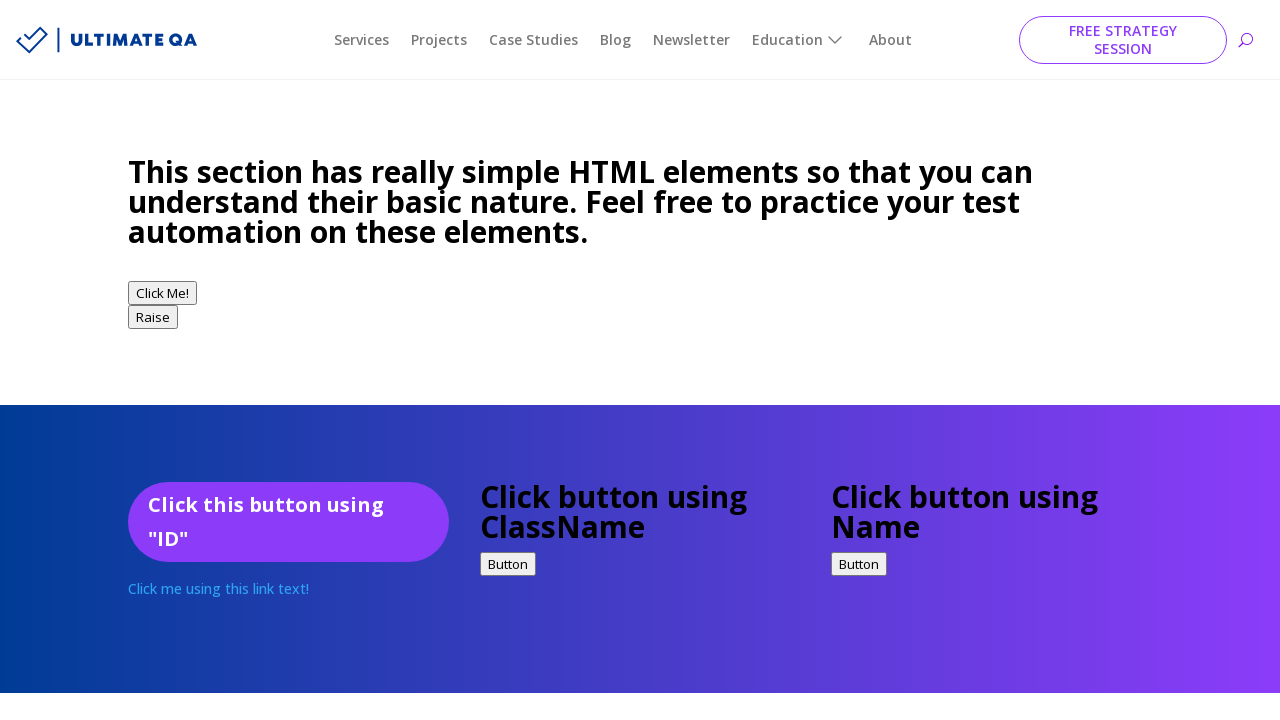

Scrolled to 'Email me!' section
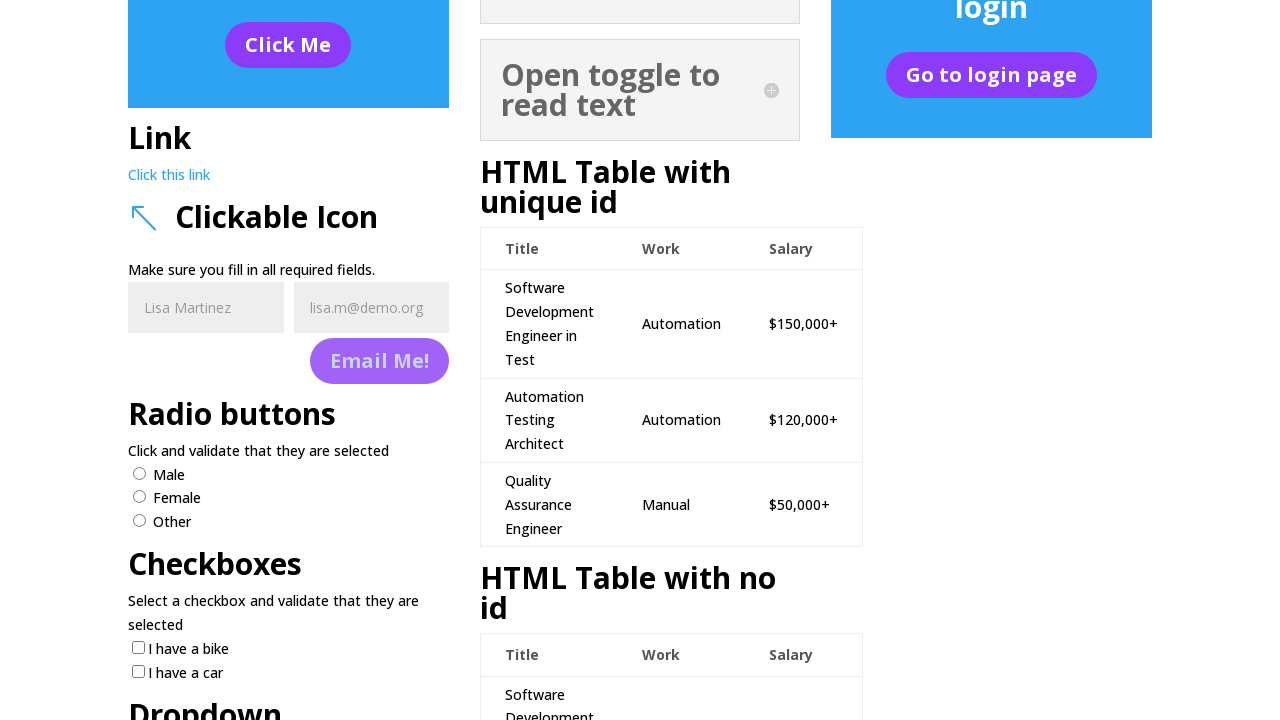

Filled name field with 'James Garcia' on input[name='et_pb_contact_name_0']
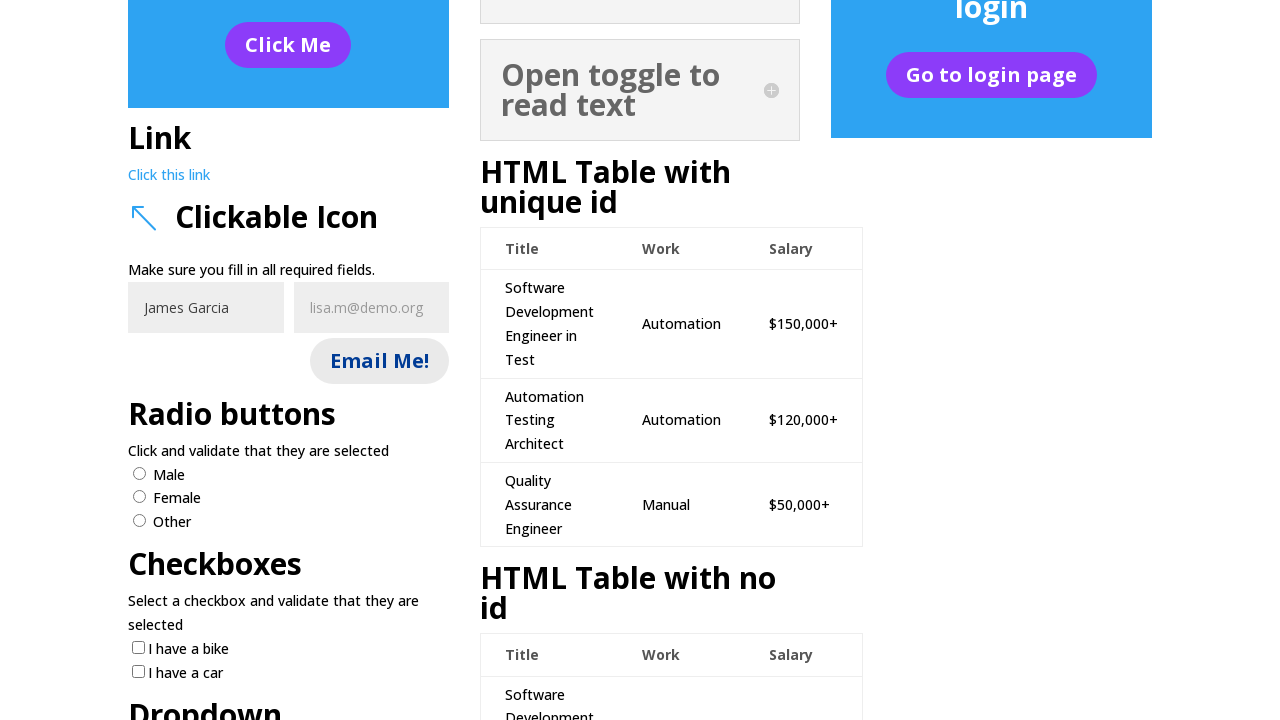

Filled email field with 'jgarcia@sample.net' on input[name='et_pb_contact_email_0']
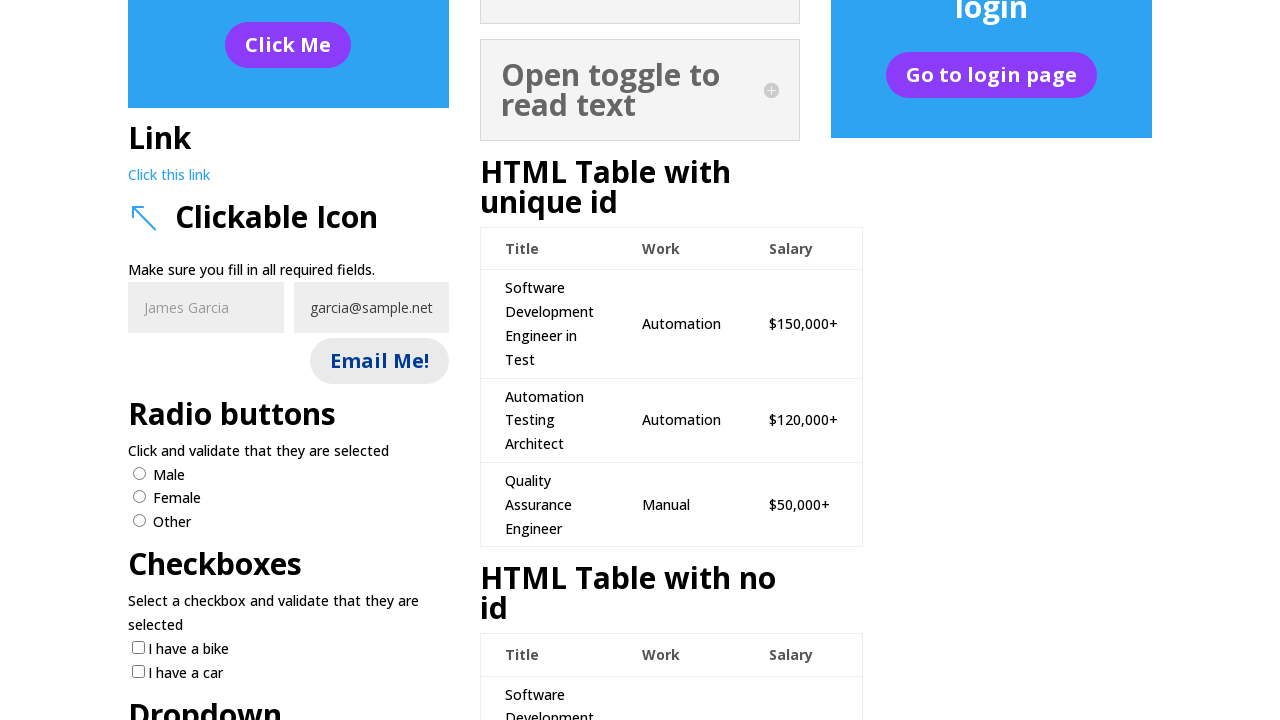

Clicked submit button to submit form at (379, 361) on button[name='et_builder_submit_button']
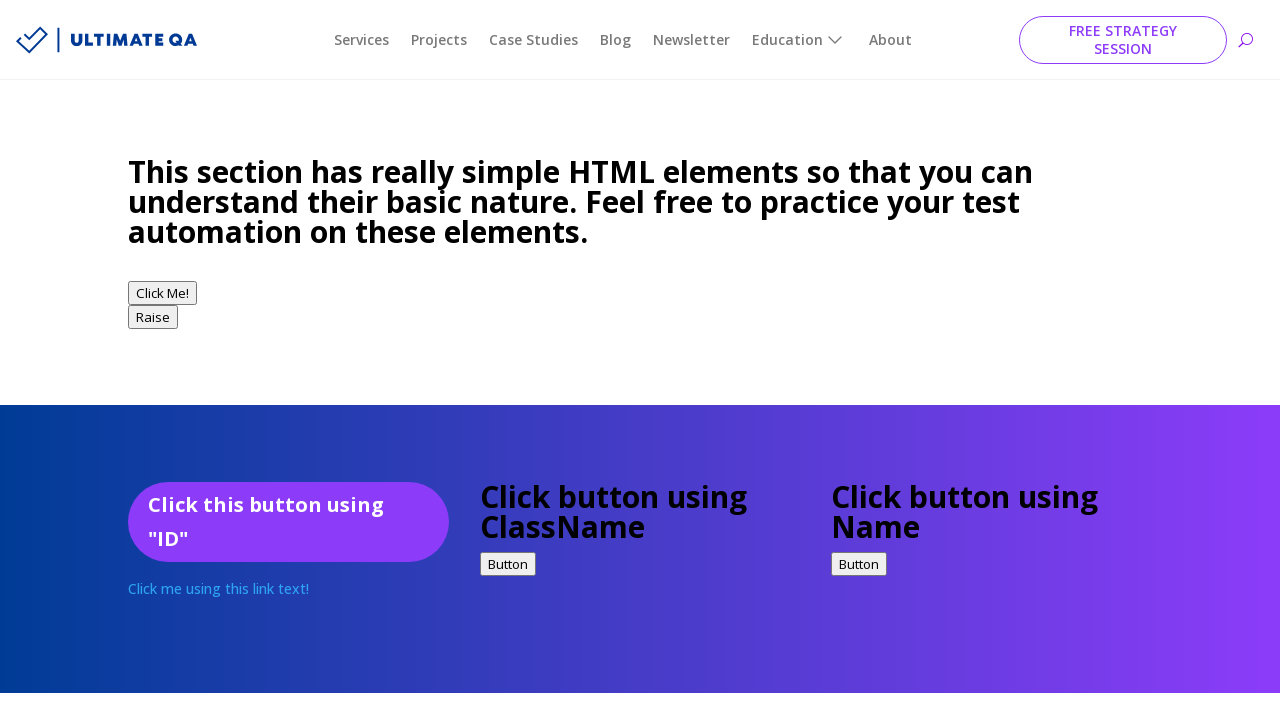

Success message displayed after form submission
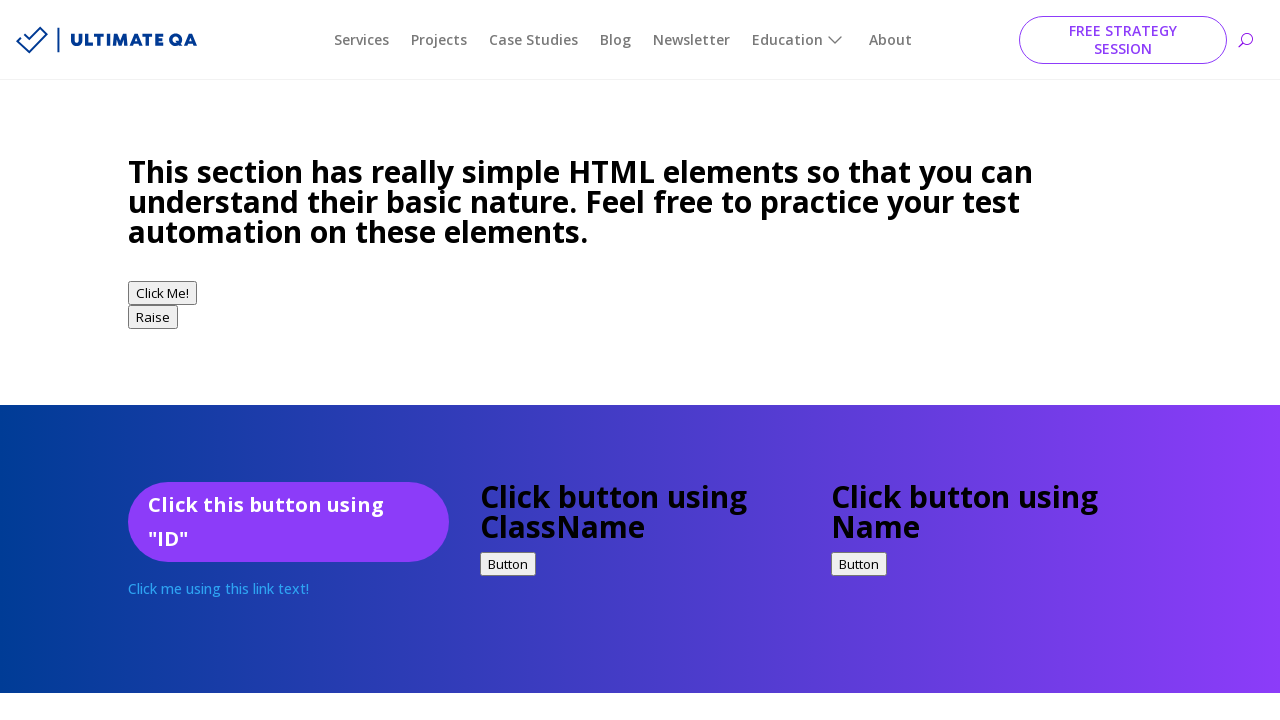

Scrolled to 'Email me!' section
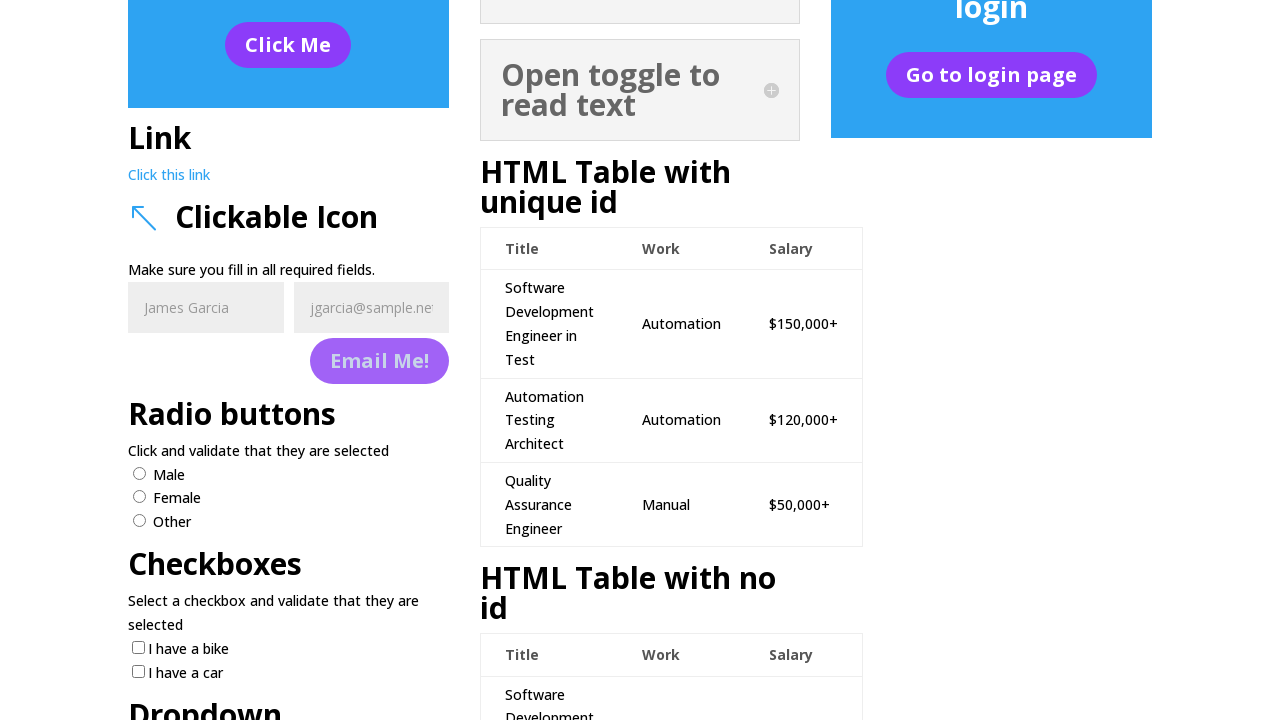

Filled name field with 'Amanda Robinson' on input[name='et_pb_contact_name_0']
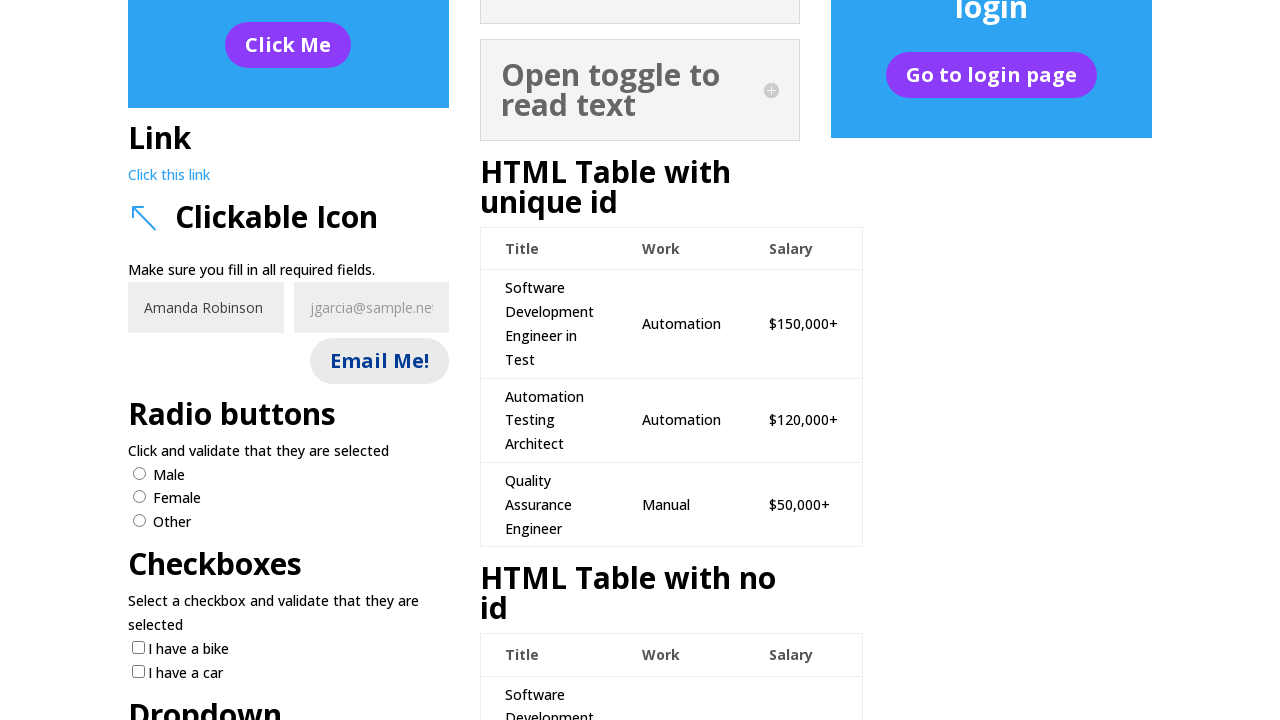

Filled email field with 'a.robinson@mailbox.com' on input[name='et_pb_contact_email_0']
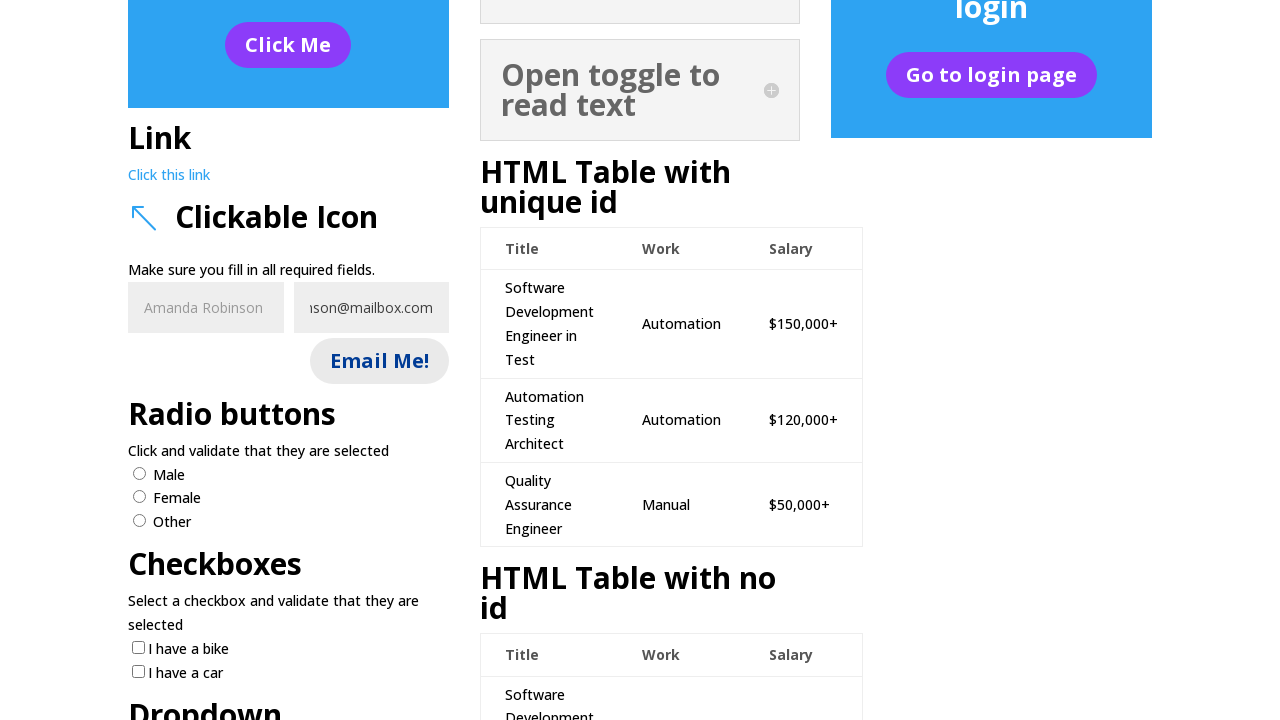

Clicked submit button to submit form at (379, 361) on button[name='et_builder_submit_button']
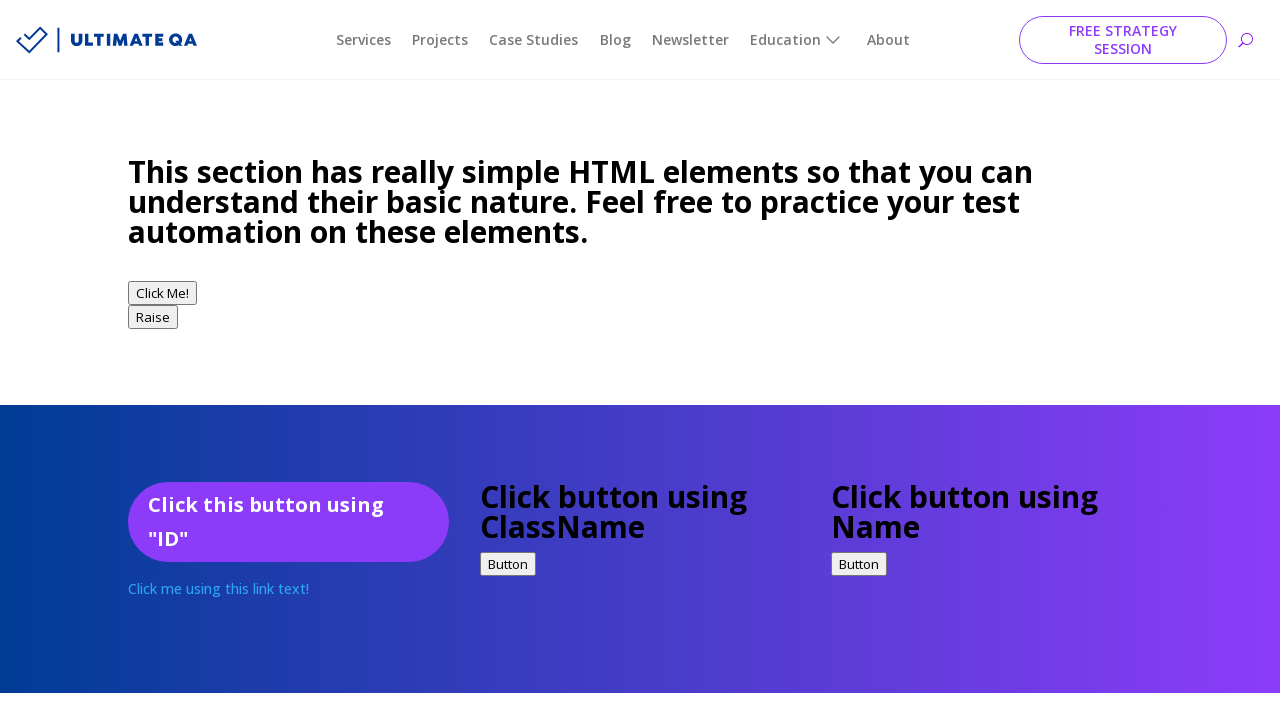

Success message displayed after form submission
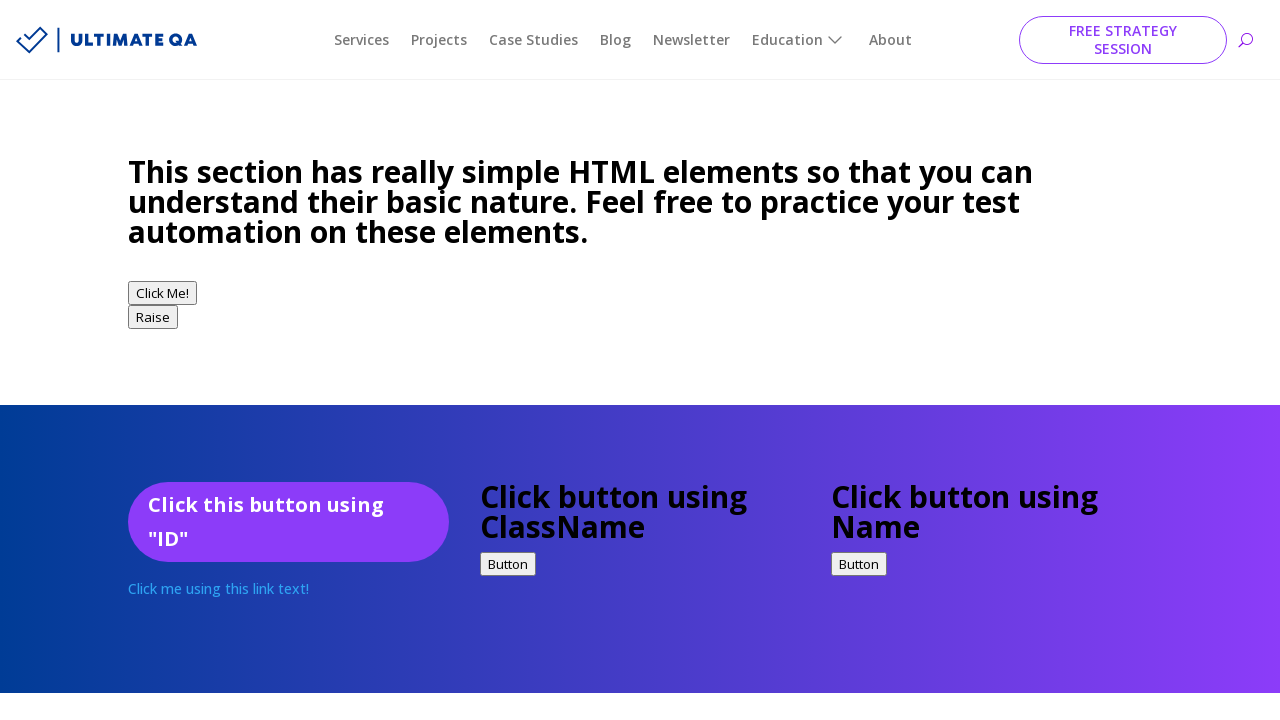

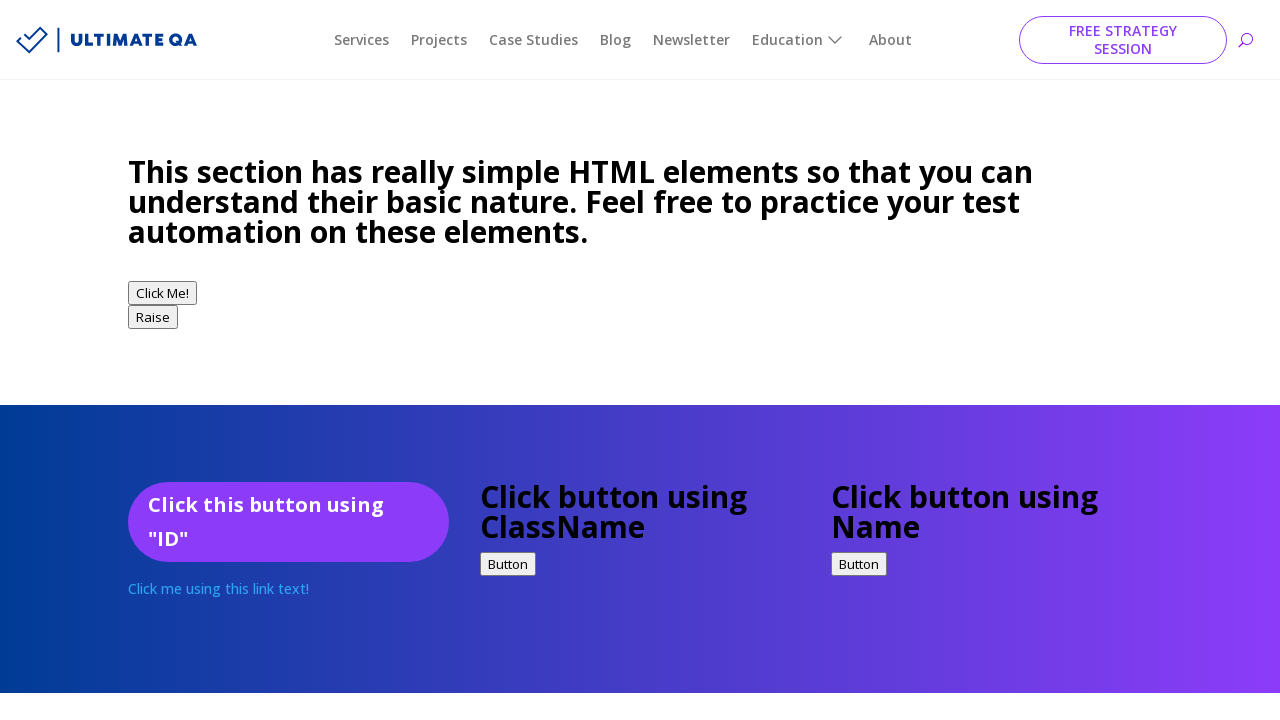